Tests dynamic element creation and deletion by clicking "Add Element" button 20 times, then clicking "Delete" button 15 times

Starting URL: http://the-internet.herokuapp.com/add_remove_elements/

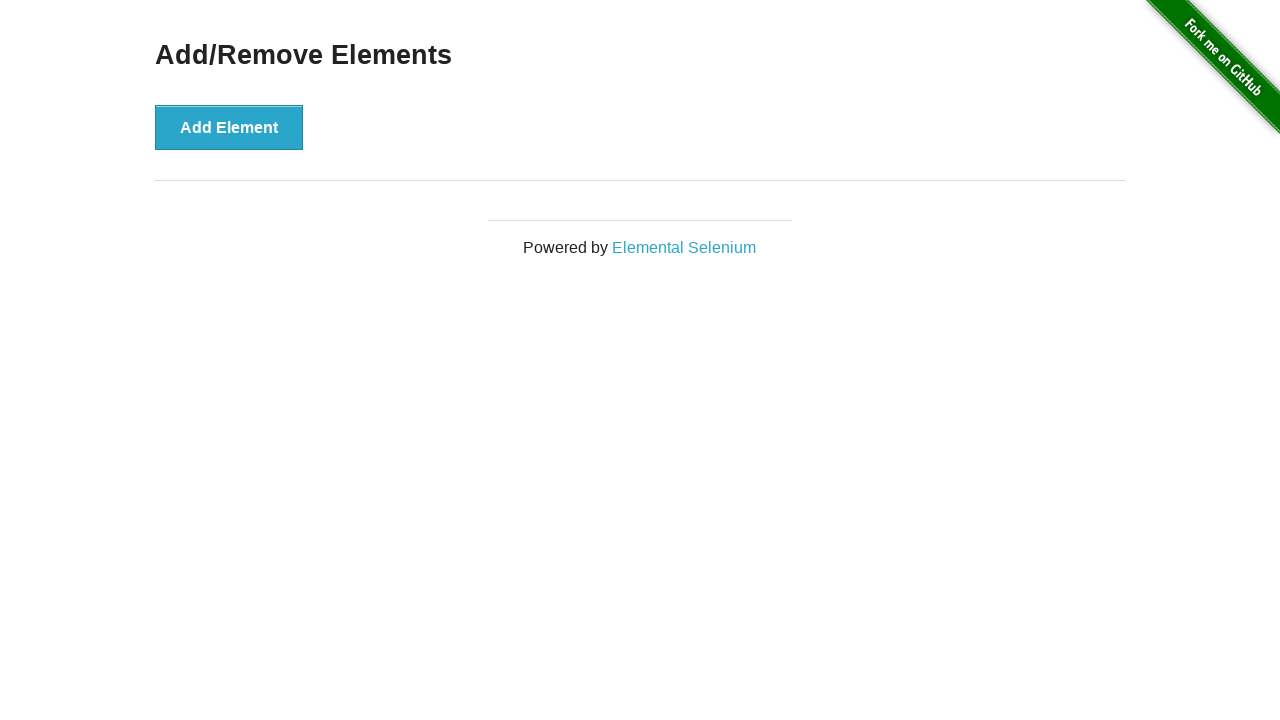

Navigated to add/remove elements page
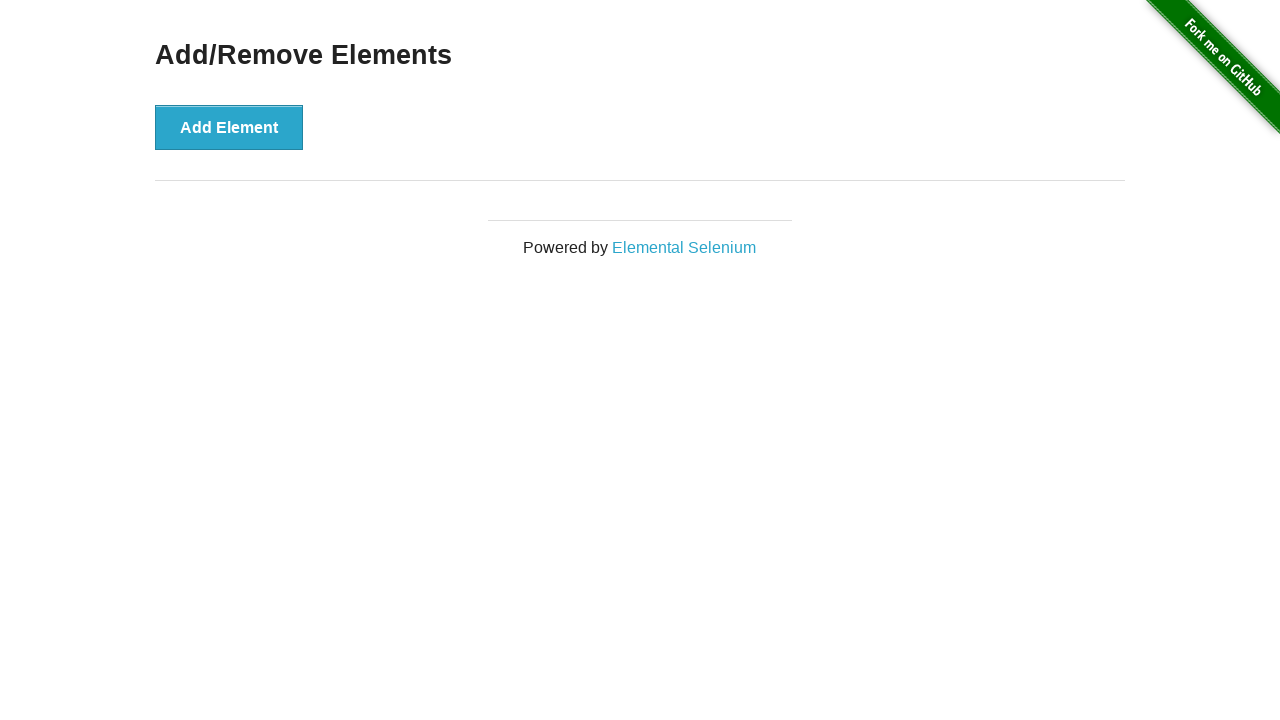

Clicked 'Add Element' button (iteration 1/20) at (229, 127) on xpath=//*[.='Add Element']
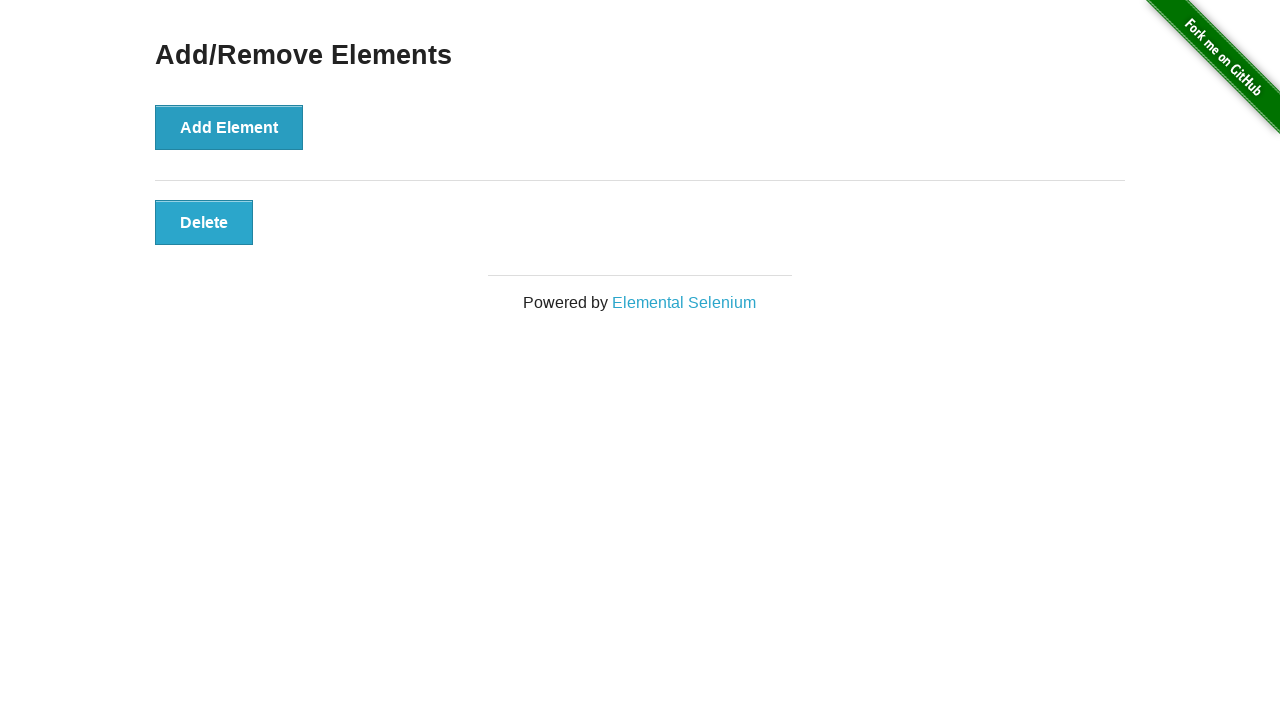

Clicked 'Add Element' button (iteration 2/20) at (229, 127) on xpath=//*[.='Add Element']
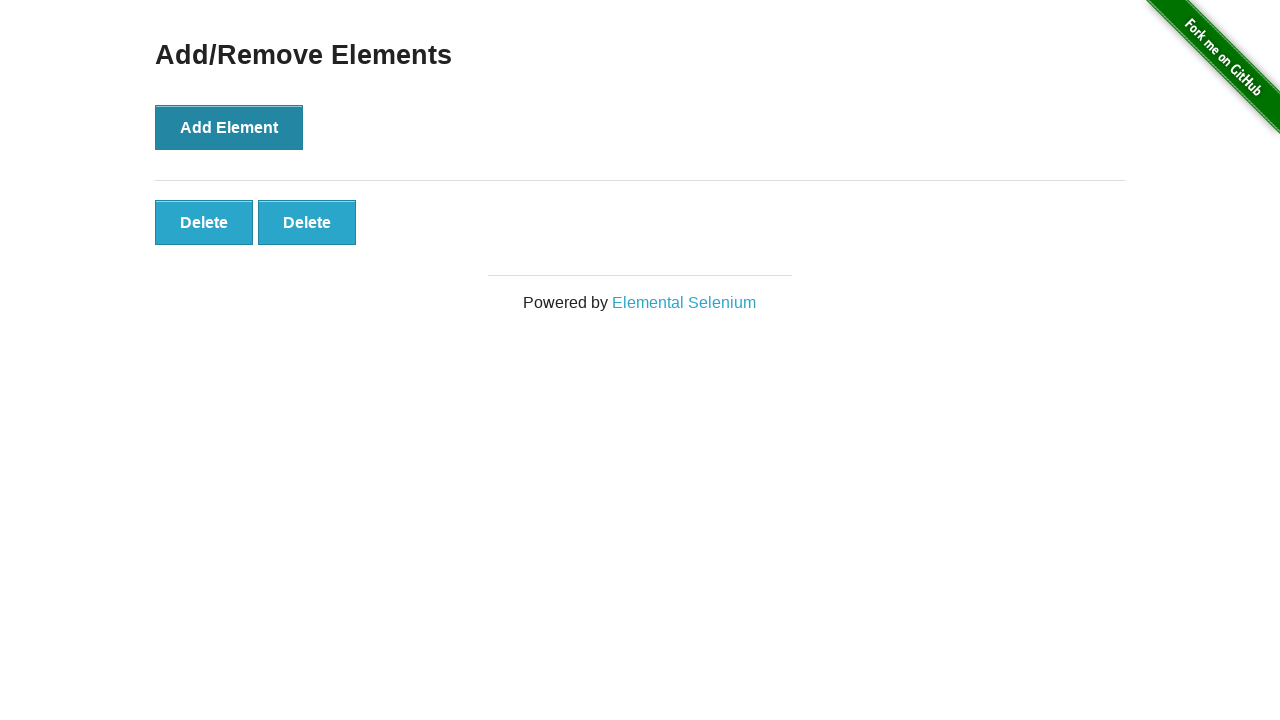

Clicked 'Add Element' button (iteration 3/20) at (229, 127) on xpath=//*[.='Add Element']
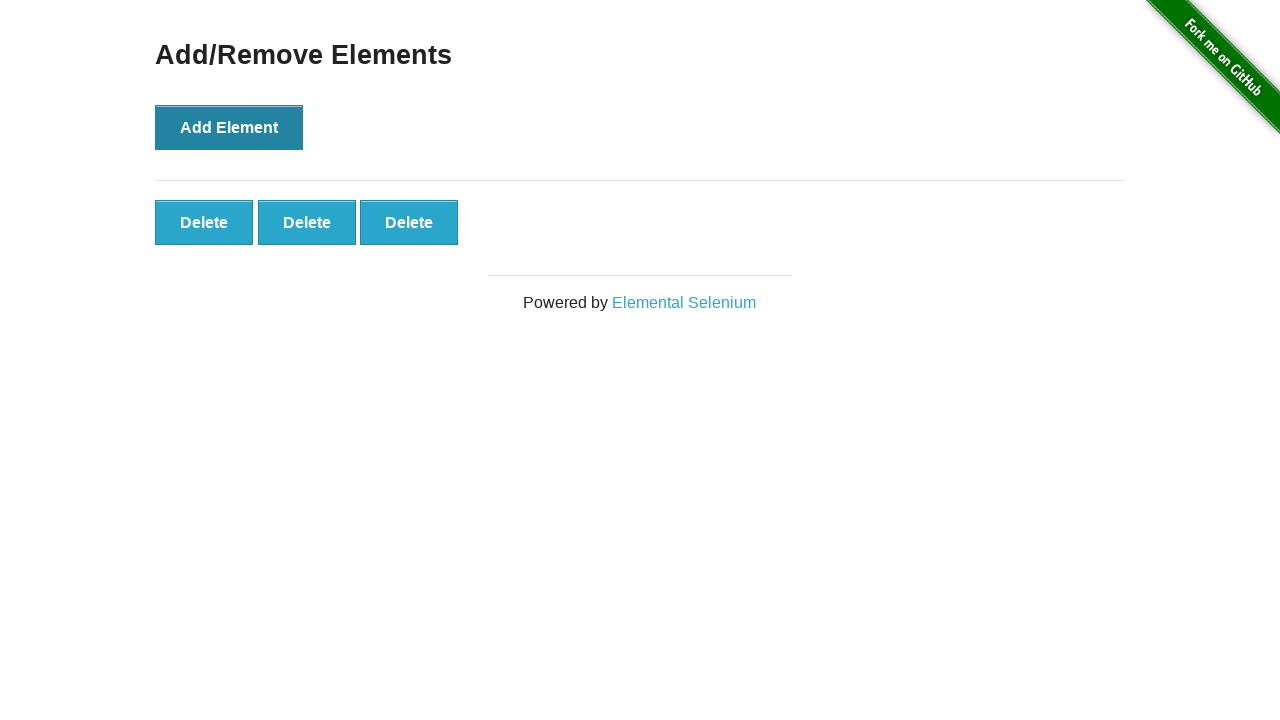

Clicked 'Add Element' button (iteration 4/20) at (229, 127) on xpath=//*[.='Add Element']
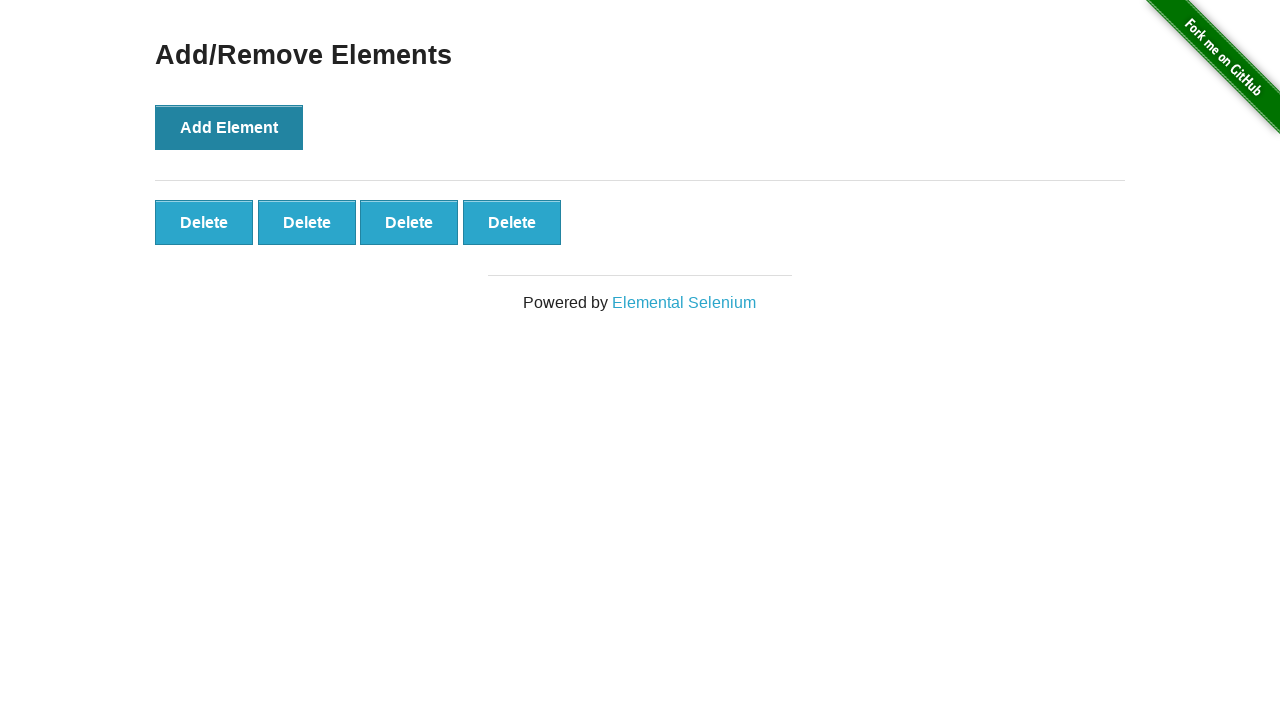

Clicked 'Add Element' button (iteration 5/20) at (229, 127) on xpath=//*[.='Add Element']
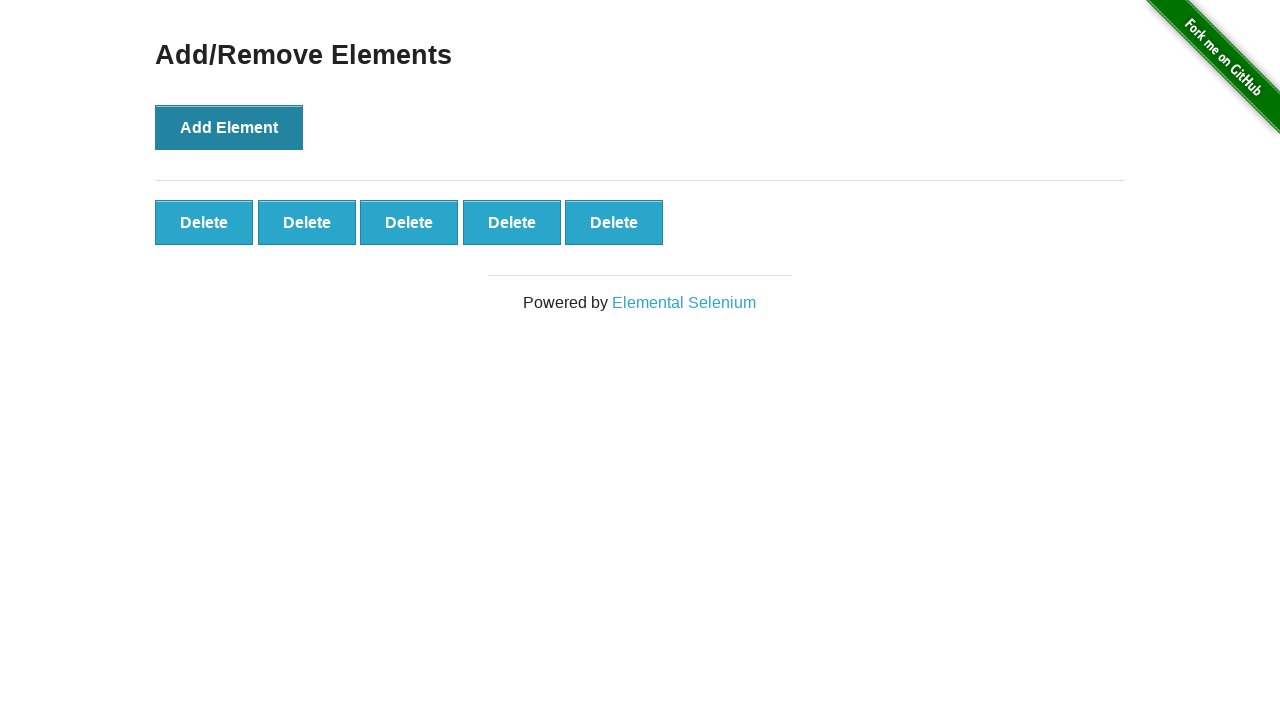

Clicked 'Add Element' button (iteration 6/20) at (229, 127) on xpath=//*[.='Add Element']
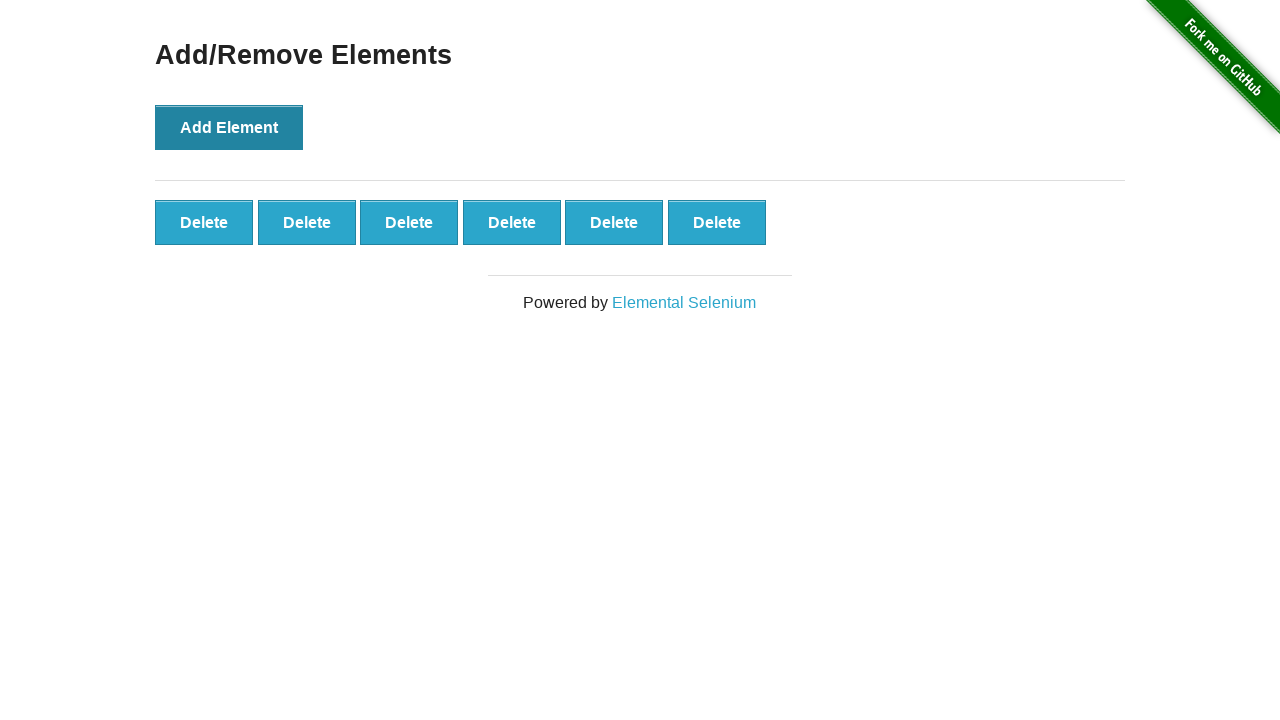

Clicked 'Add Element' button (iteration 7/20) at (229, 127) on xpath=//*[.='Add Element']
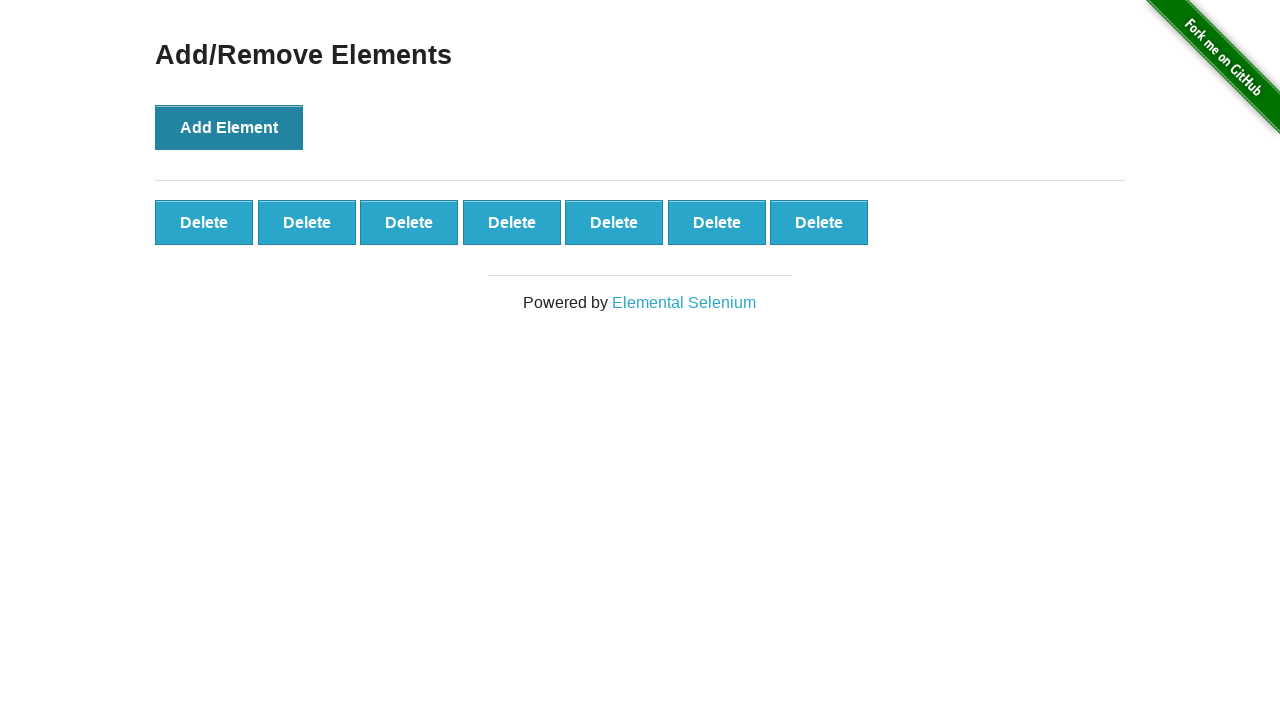

Clicked 'Add Element' button (iteration 8/20) at (229, 127) on xpath=//*[.='Add Element']
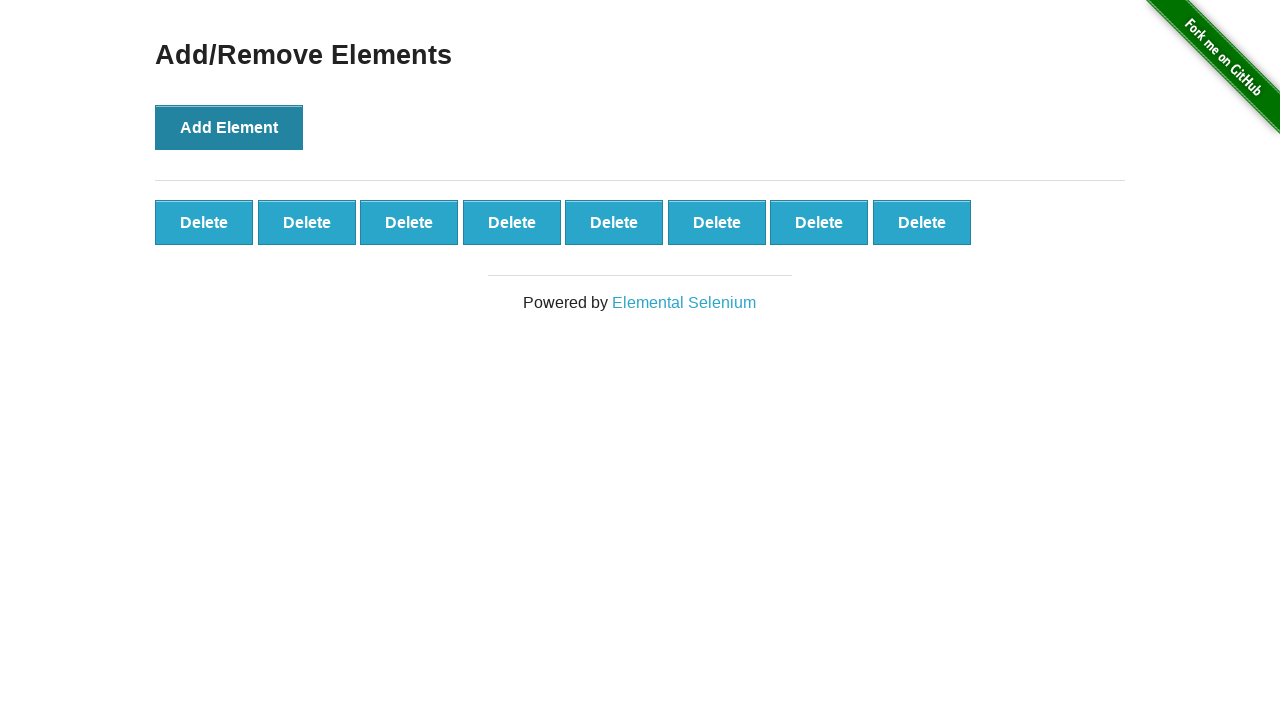

Clicked 'Add Element' button (iteration 9/20) at (229, 127) on xpath=//*[.='Add Element']
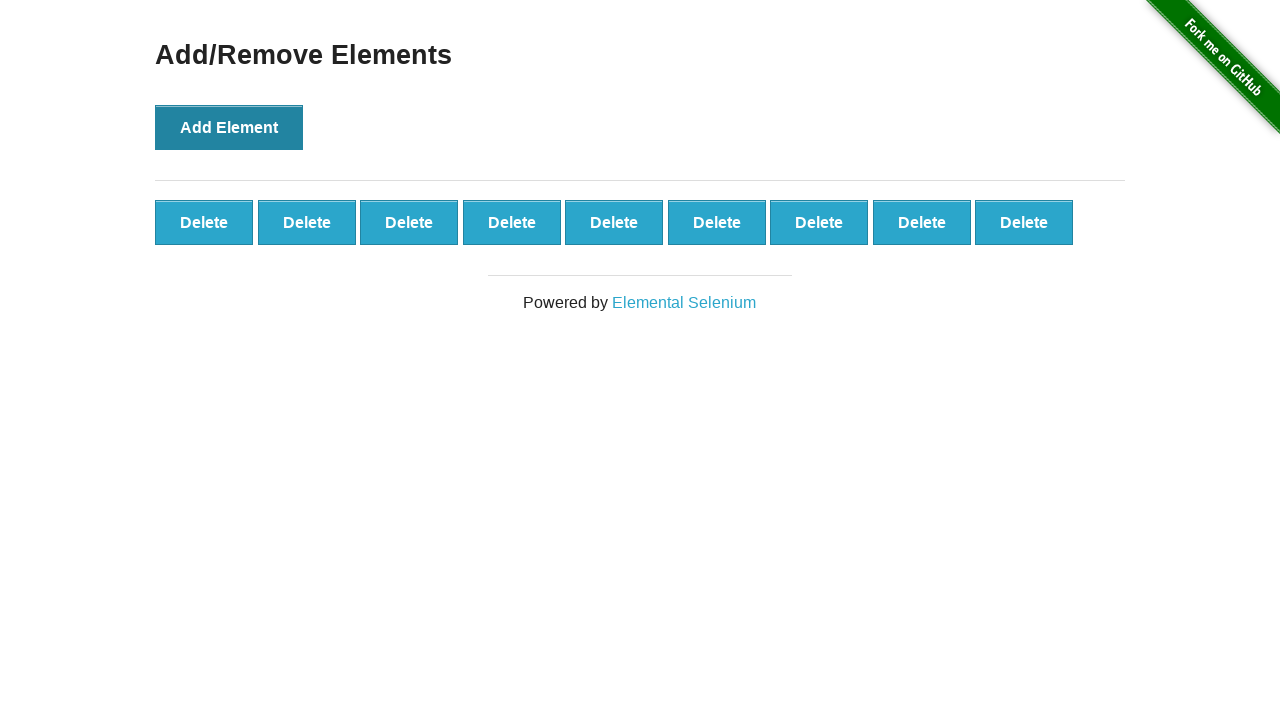

Clicked 'Add Element' button (iteration 10/20) at (229, 127) on xpath=//*[.='Add Element']
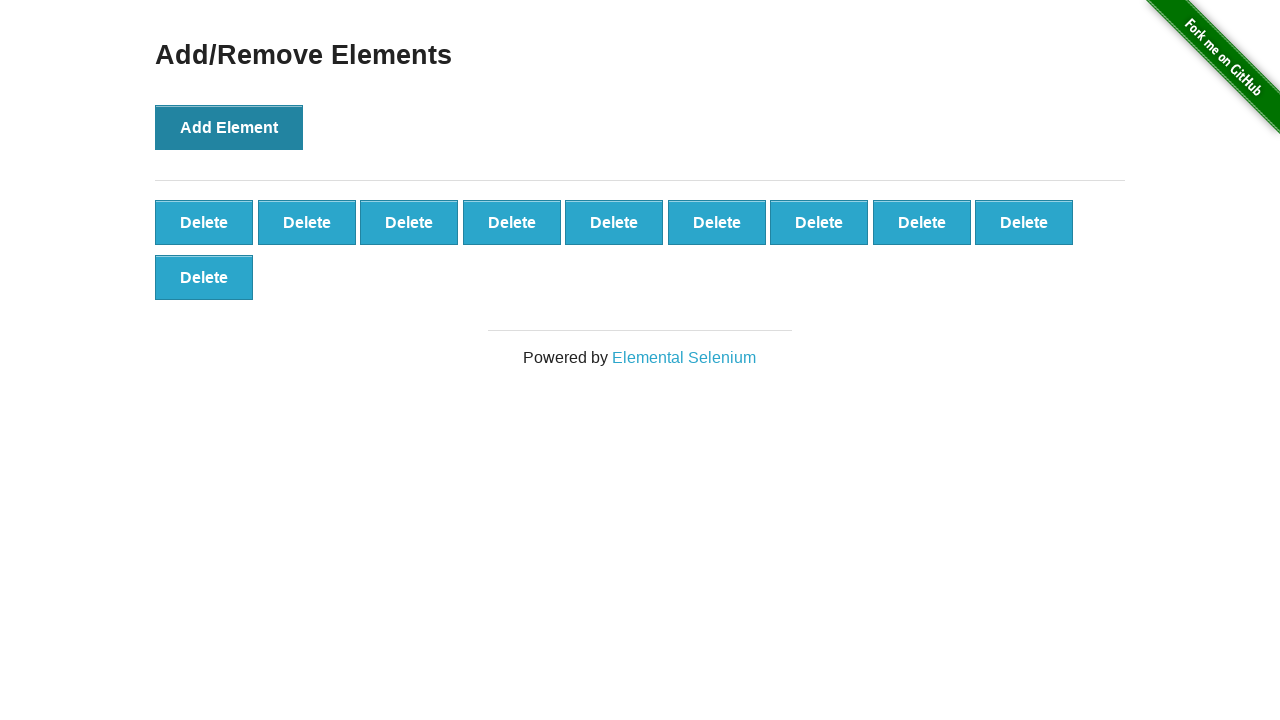

Clicked 'Add Element' button (iteration 11/20) at (229, 127) on xpath=//*[.='Add Element']
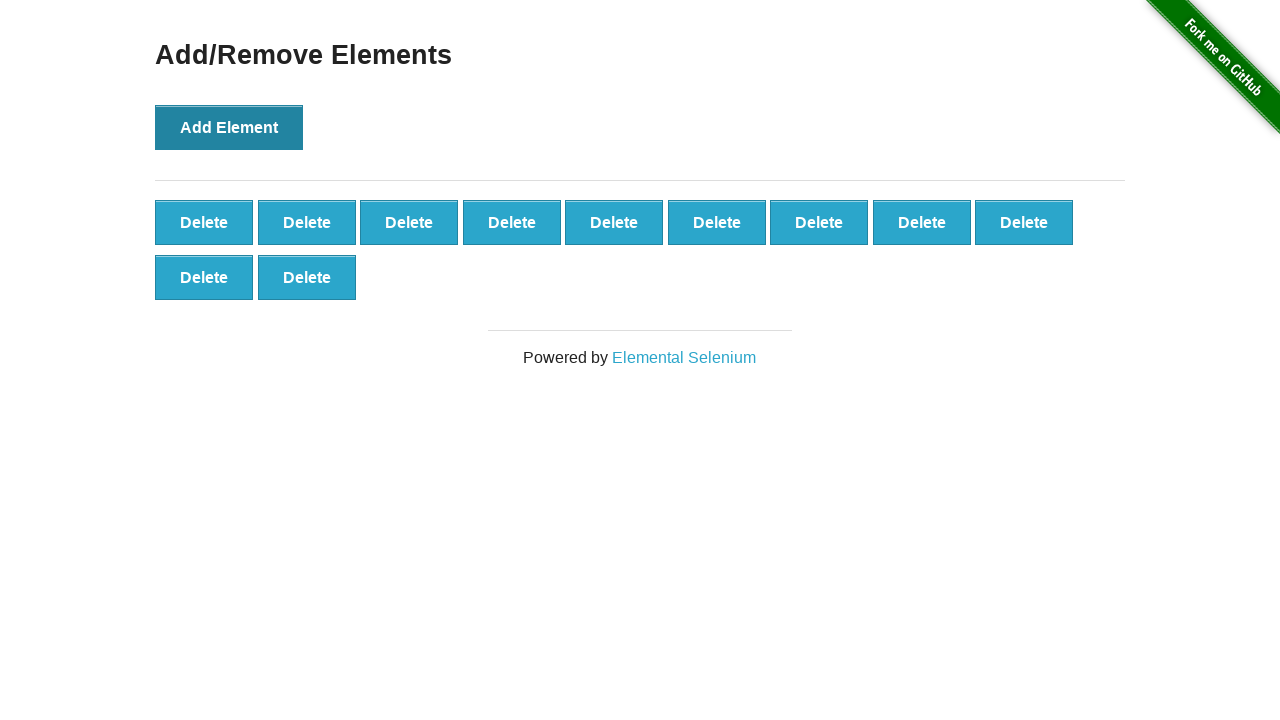

Clicked 'Add Element' button (iteration 12/20) at (229, 127) on xpath=//*[.='Add Element']
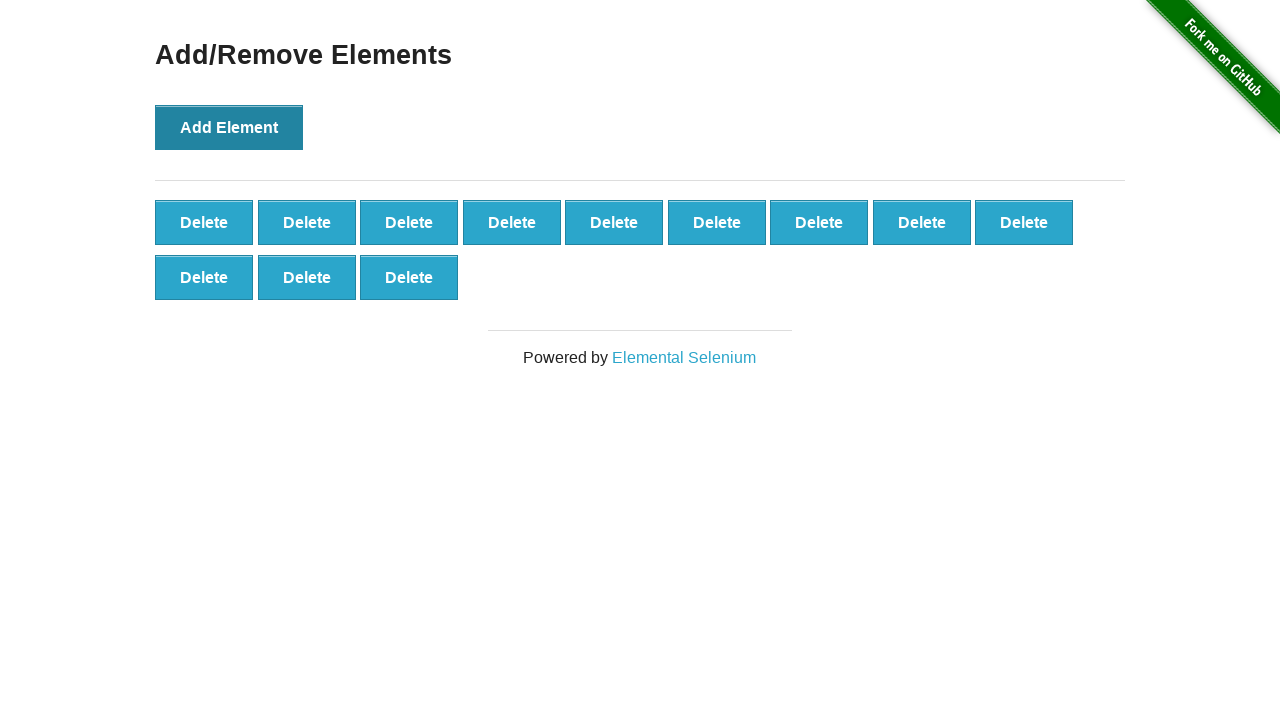

Clicked 'Add Element' button (iteration 13/20) at (229, 127) on xpath=//*[.='Add Element']
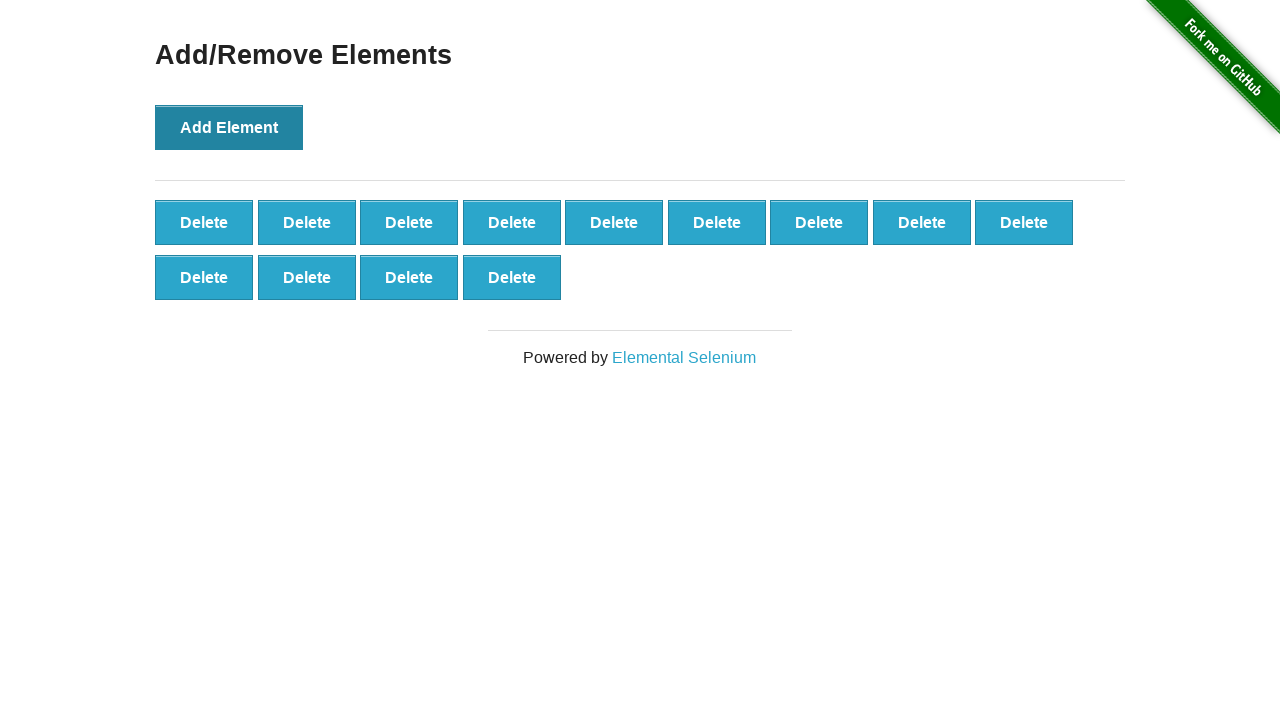

Clicked 'Add Element' button (iteration 14/20) at (229, 127) on xpath=//*[.='Add Element']
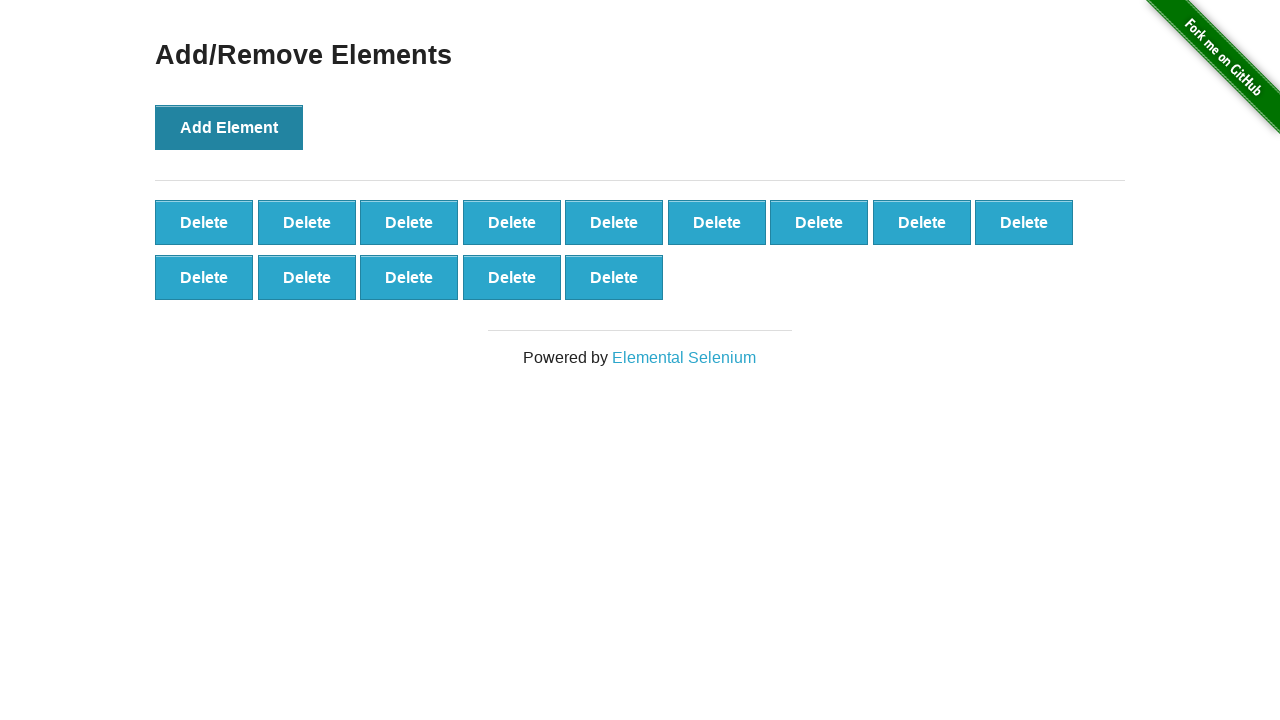

Clicked 'Add Element' button (iteration 15/20) at (229, 127) on xpath=//*[.='Add Element']
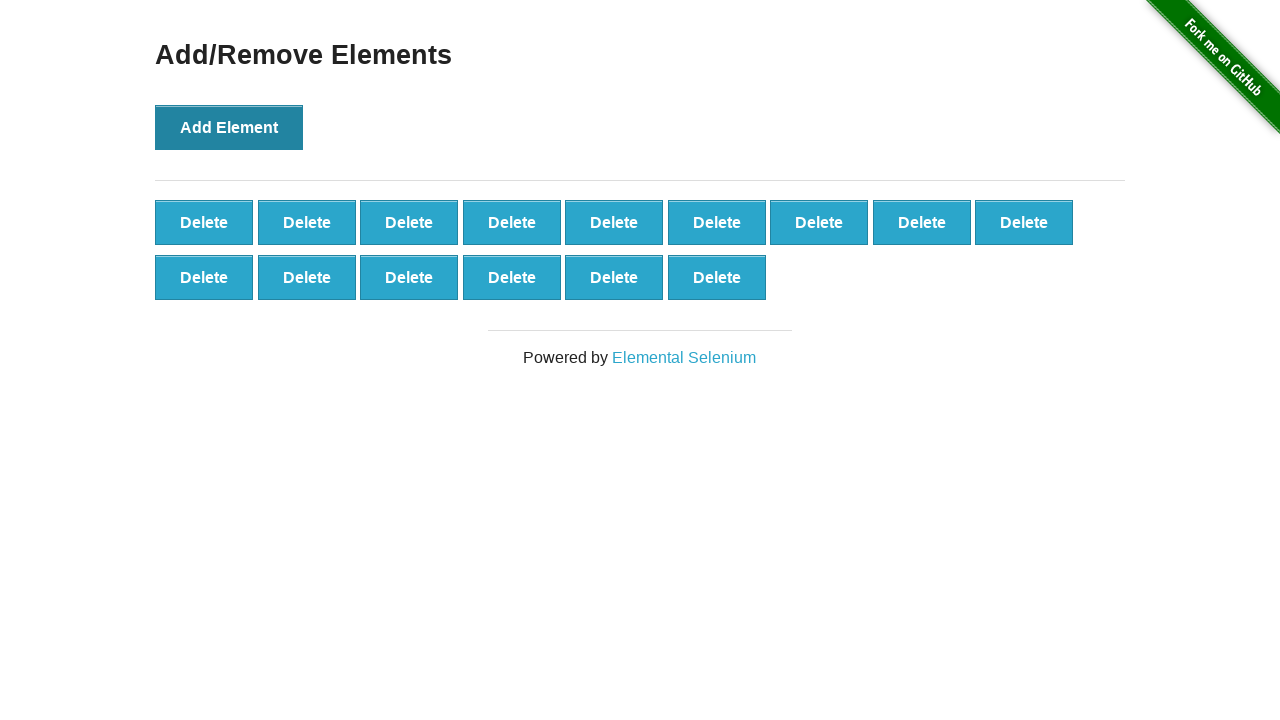

Clicked 'Add Element' button (iteration 16/20) at (229, 127) on xpath=//*[.='Add Element']
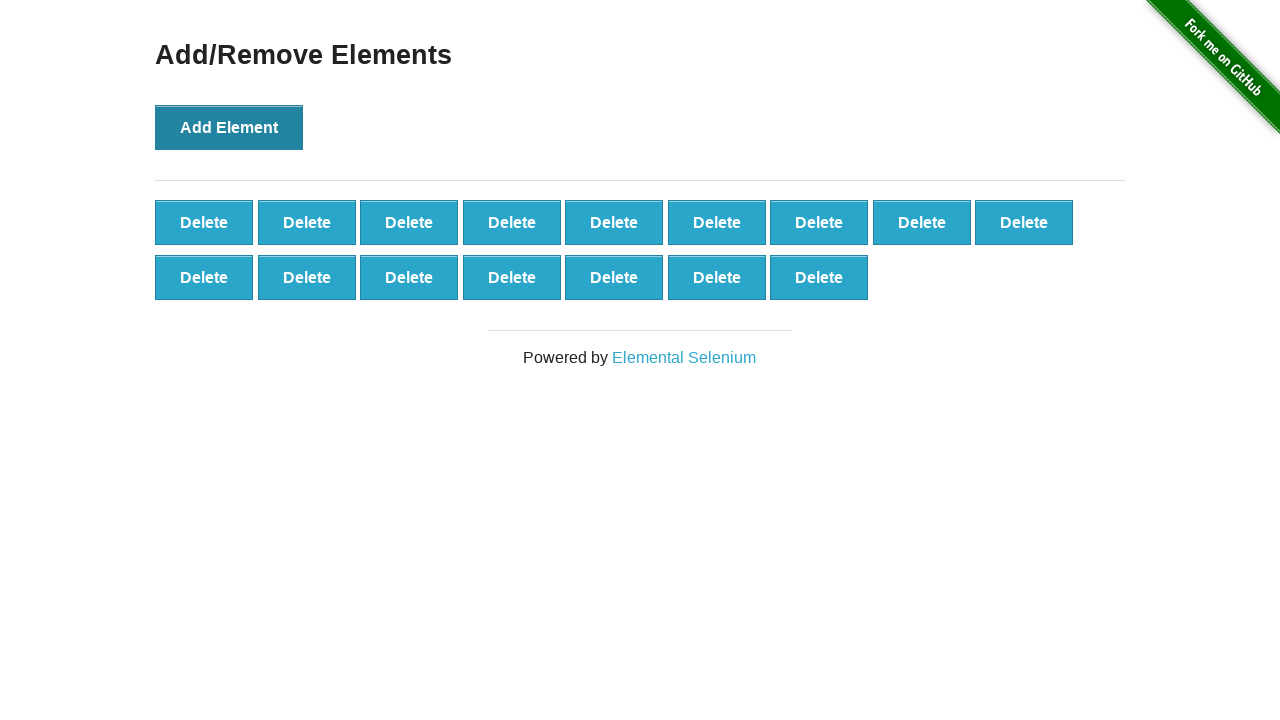

Clicked 'Add Element' button (iteration 17/20) at (229, 127) on xpath=//*[.='Add Element']
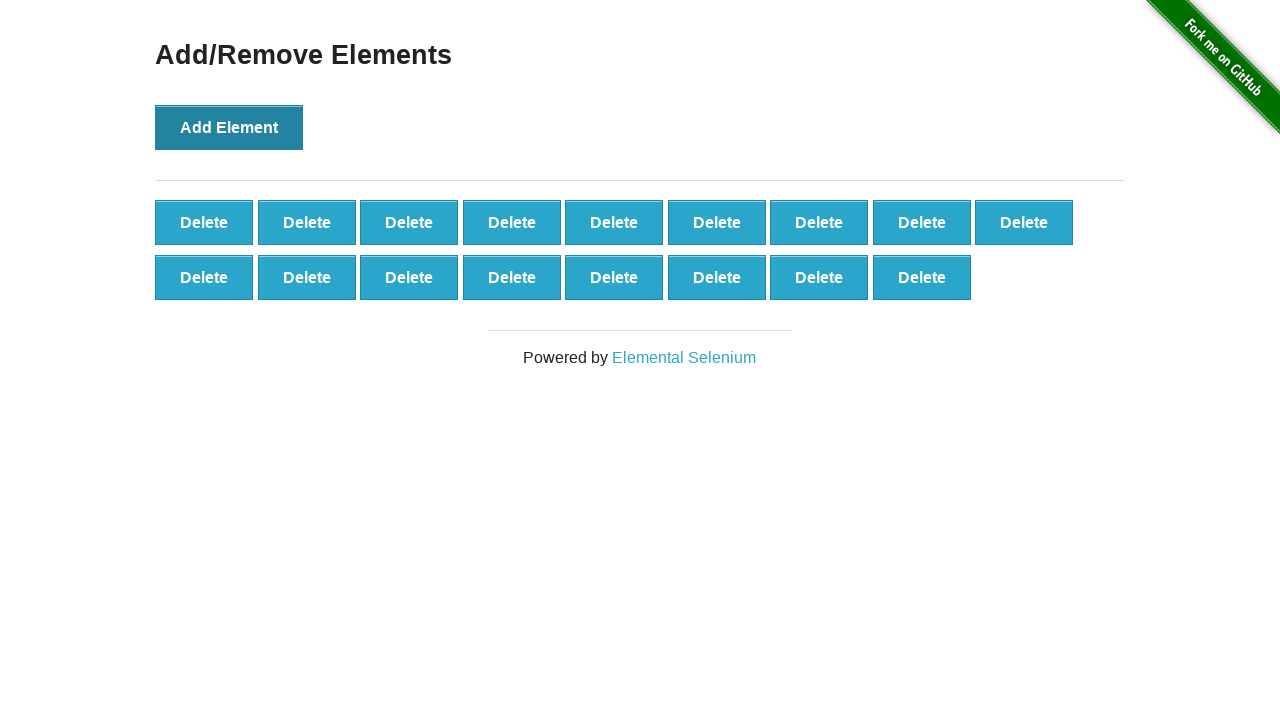

Clicked 'Add Element' button (iteration 18/20) at (229, 127) on xpath=//*[.='Add Element']
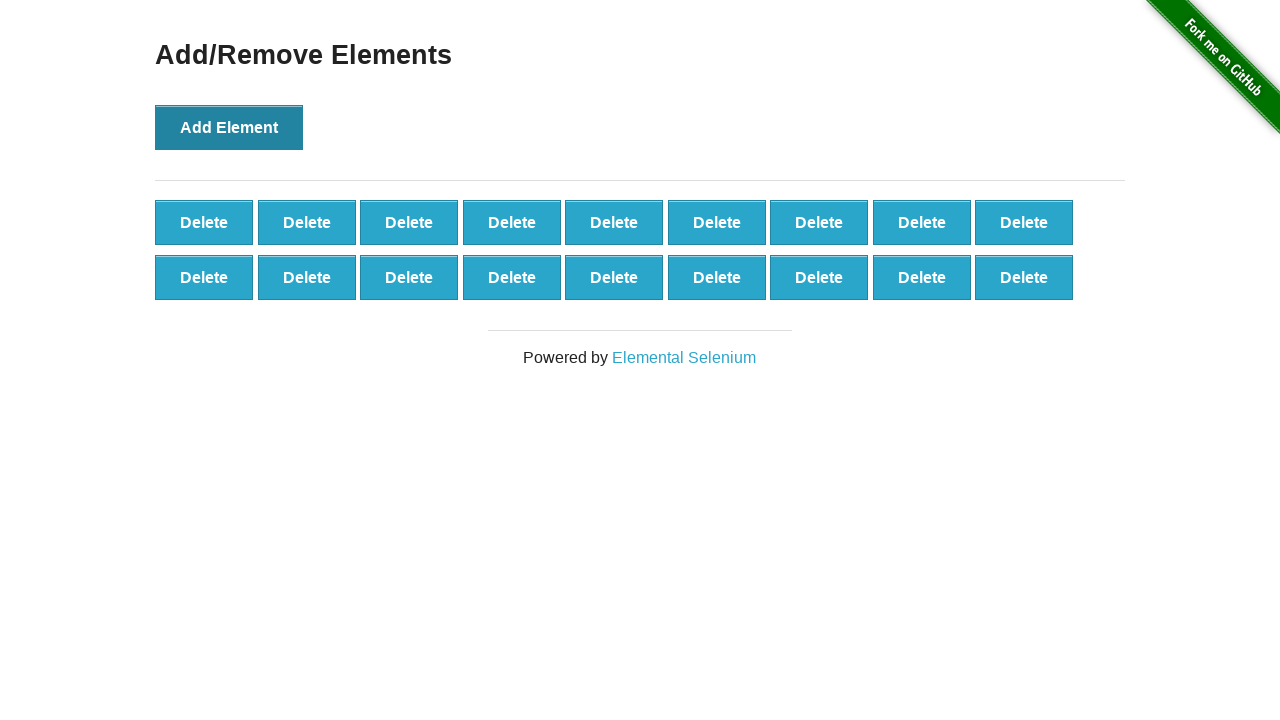

Clicked 'Add Element' button (iteration 19/20) at (229, 127) on xpath=//*[.='Add Element']
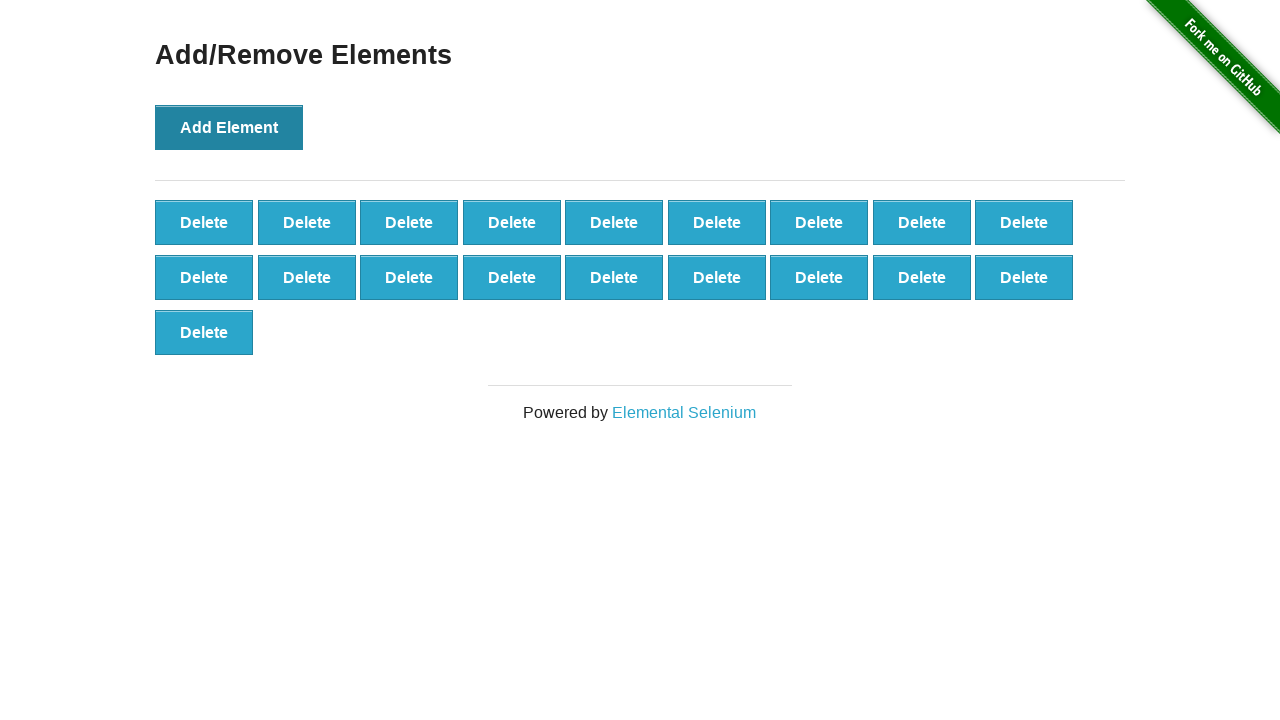

Clicked 'Add Element' button (iteration 20/20) at (229, 127) on xpath=//*[.='Add Element']
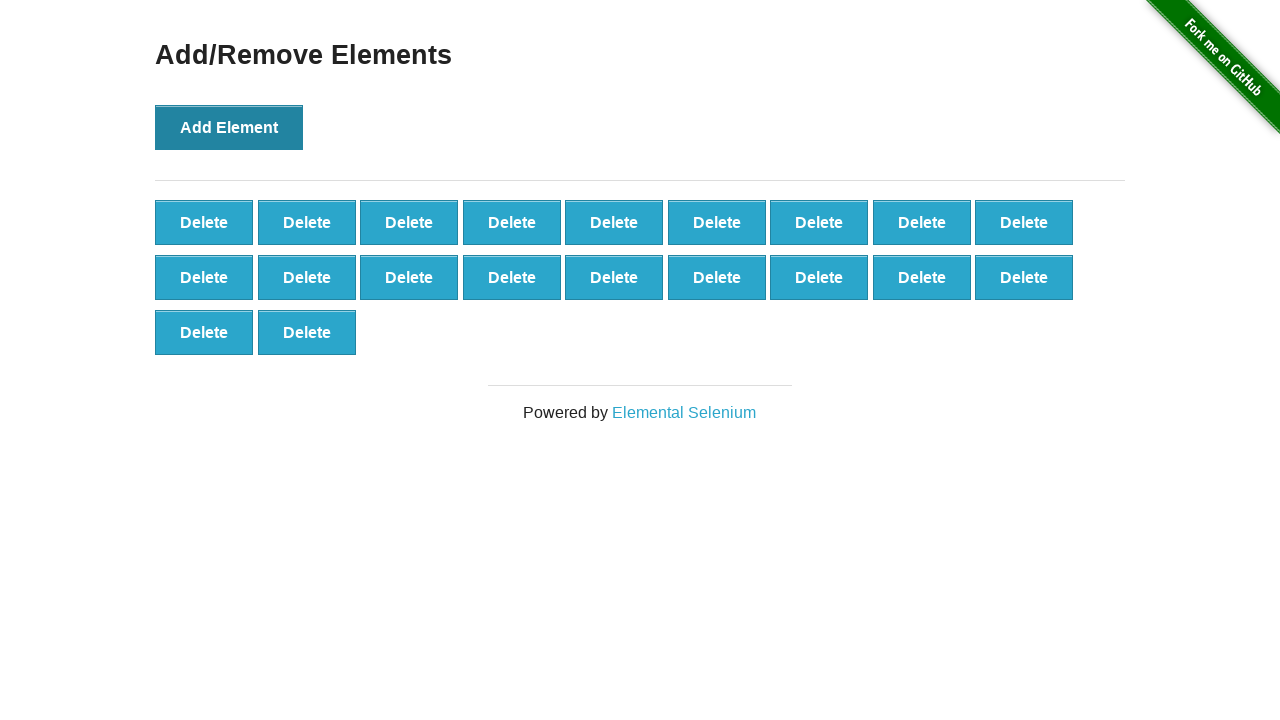

Clicked 'Delete' button to remove element (iteration 1/15) at (204, 222) on .added-manually >> nth=0
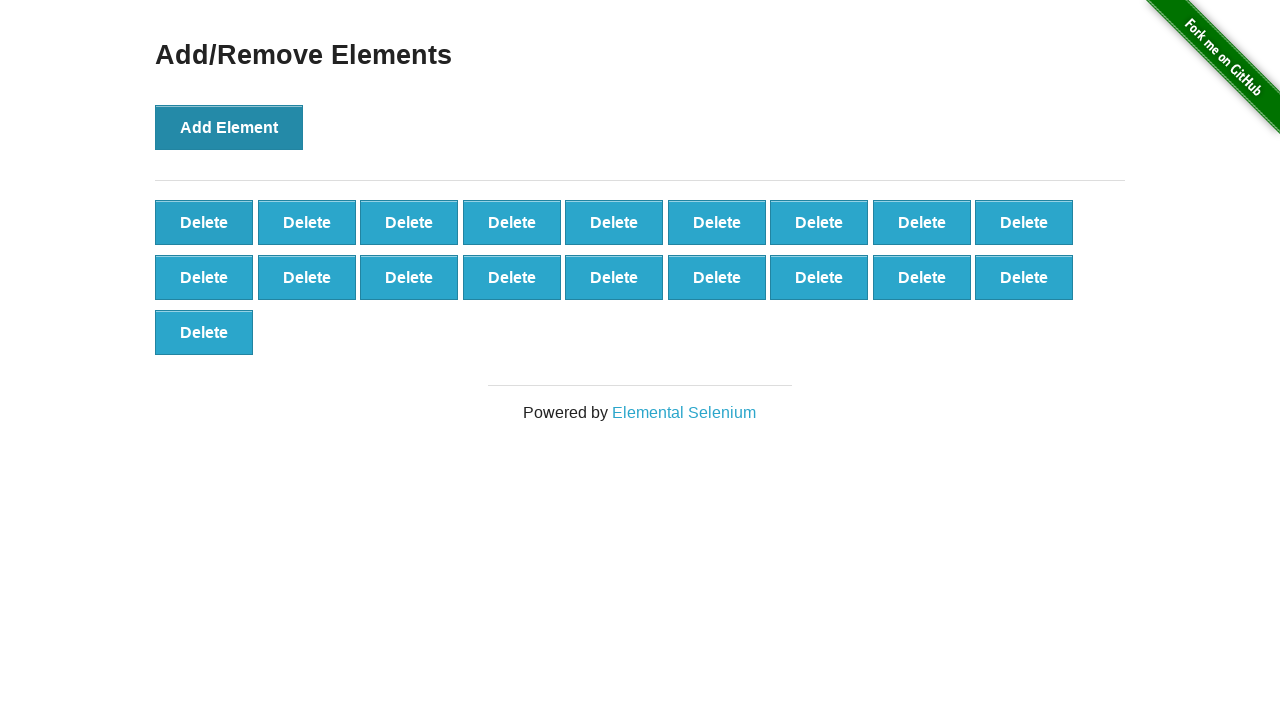

Clicked 'Delete' button to remove element (iteration 2/15) at (204, 222) on .added-manually >> nth=0
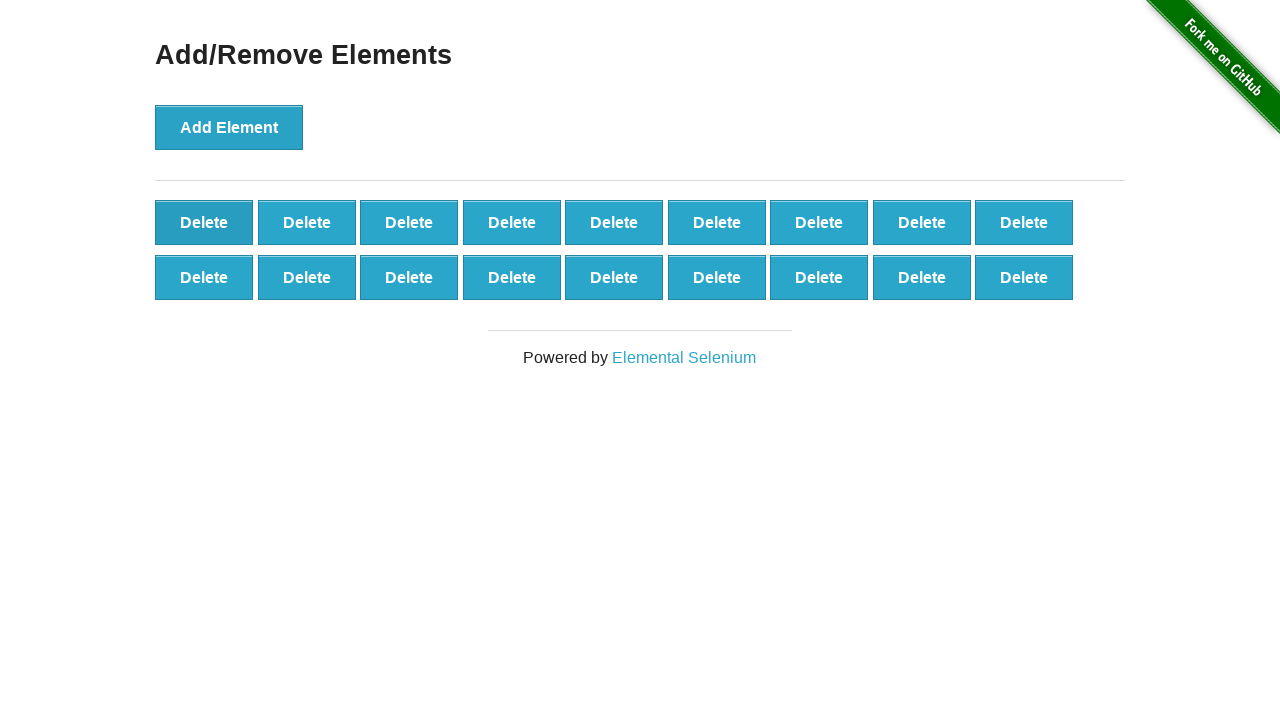

Clicked 'Delete' button to remove element (iteration 3/15) at (204, 222) on .added-manually >> nth=0
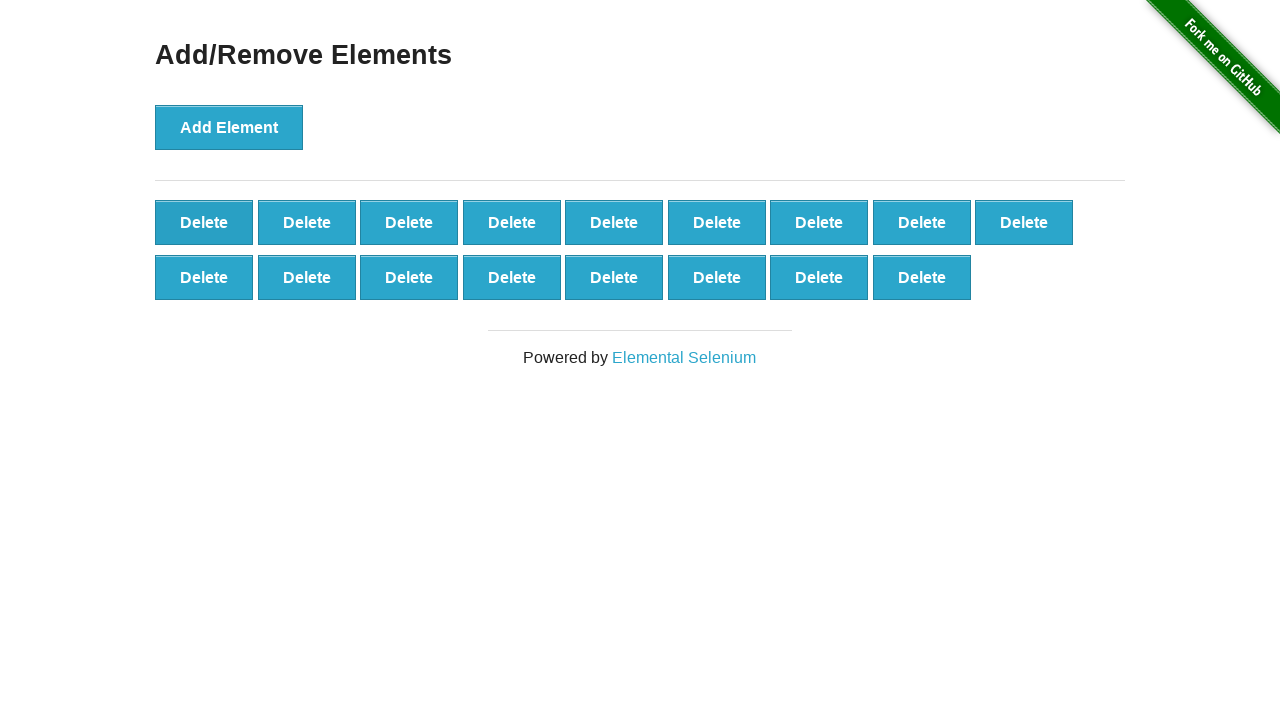

Clicked 'Delete' button to remove element (iteration 4/15) at (204, 222) on .added-manually >> nth=0
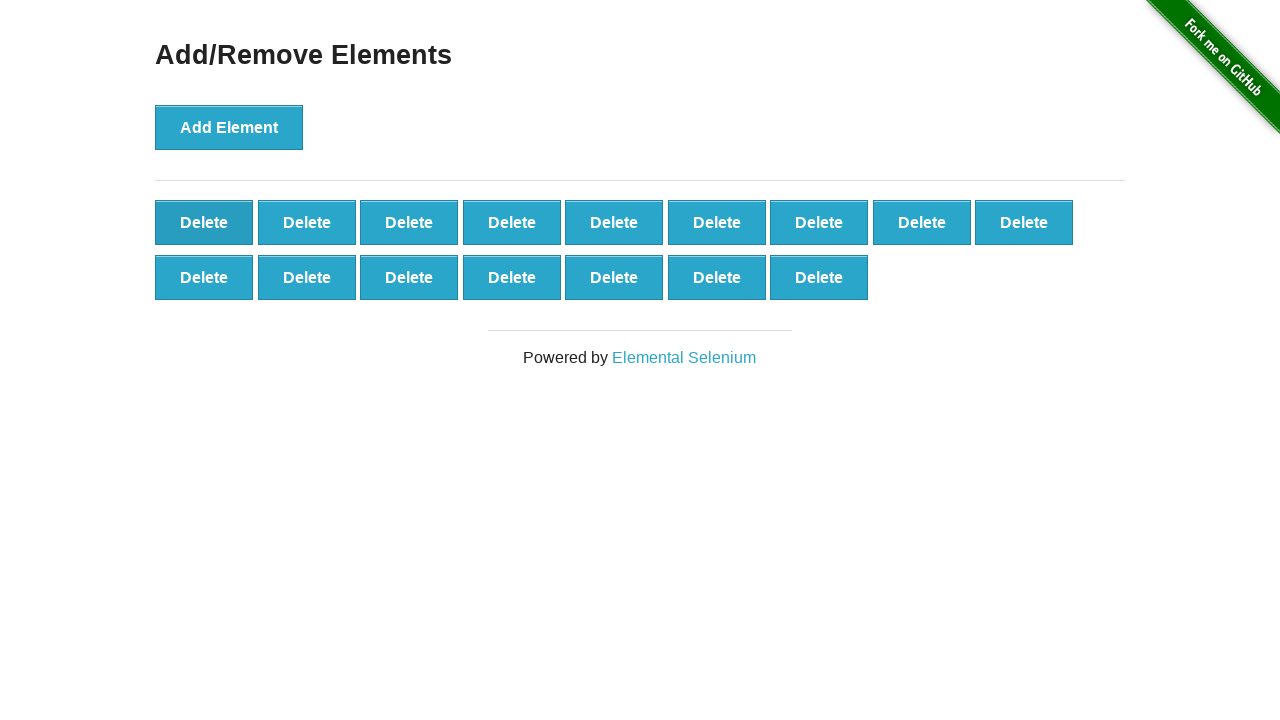

Clicked 'Delete' button to remove element (iteration 5/15) at (204, 222) on .added-manually >> nth=0
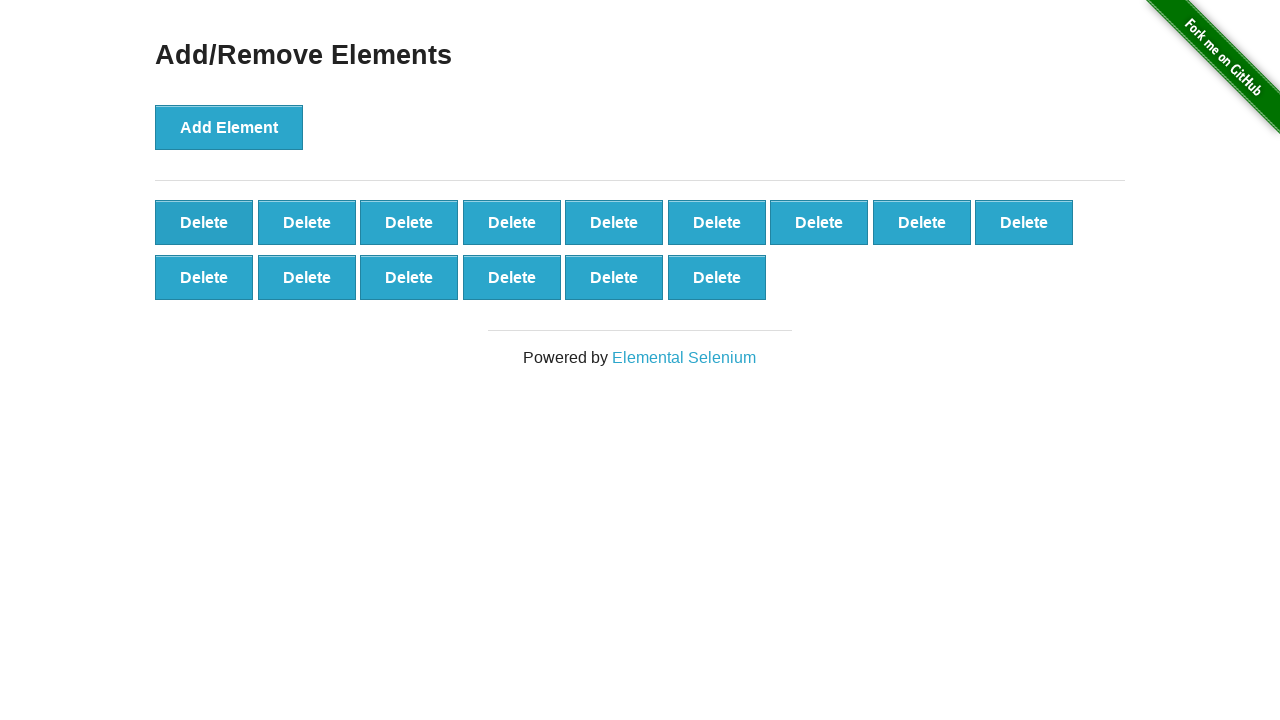

Clicked 'Delete' button to remove element (iteration 6/15) at (204, 222) on .added-manually >> nth=0
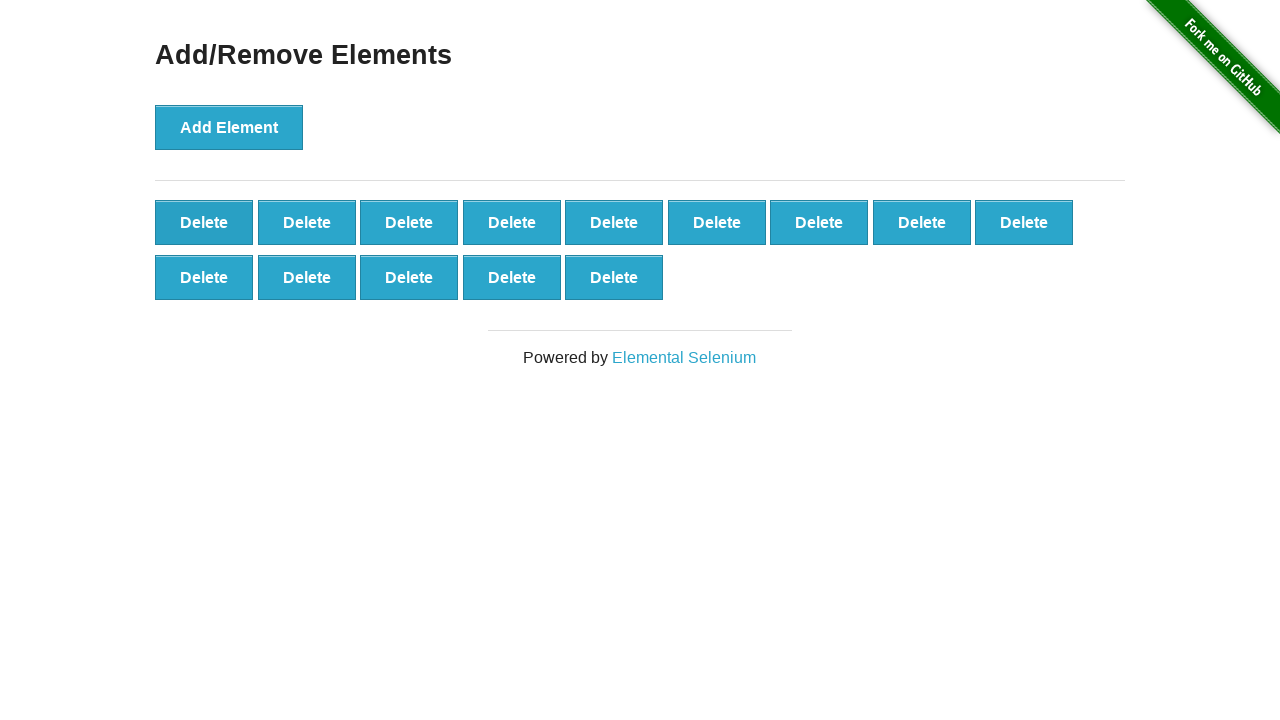

Clicked 'Delete' button to remove element (iteration 7/15) at (204, 222) on .added-manually >> nth=0
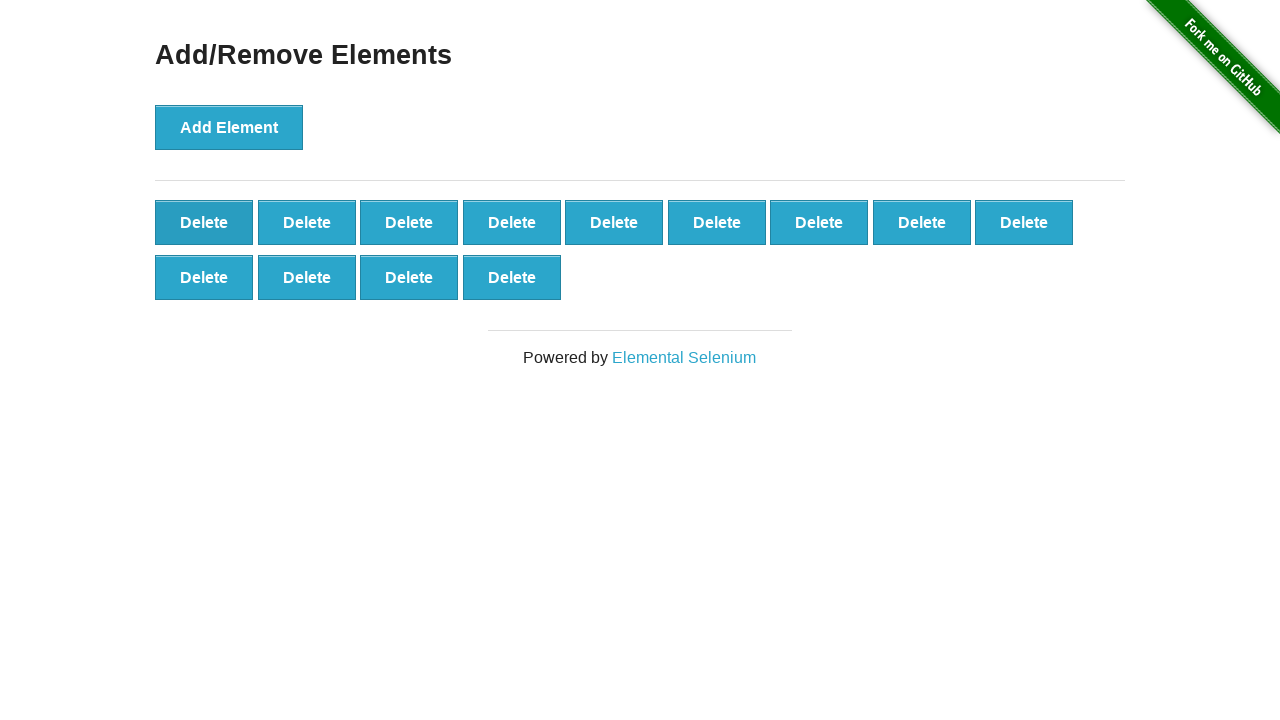

Clicked 'Delete' button to remove element (iteration 8/15) at (204, 222) on .added-manually >> nth=0
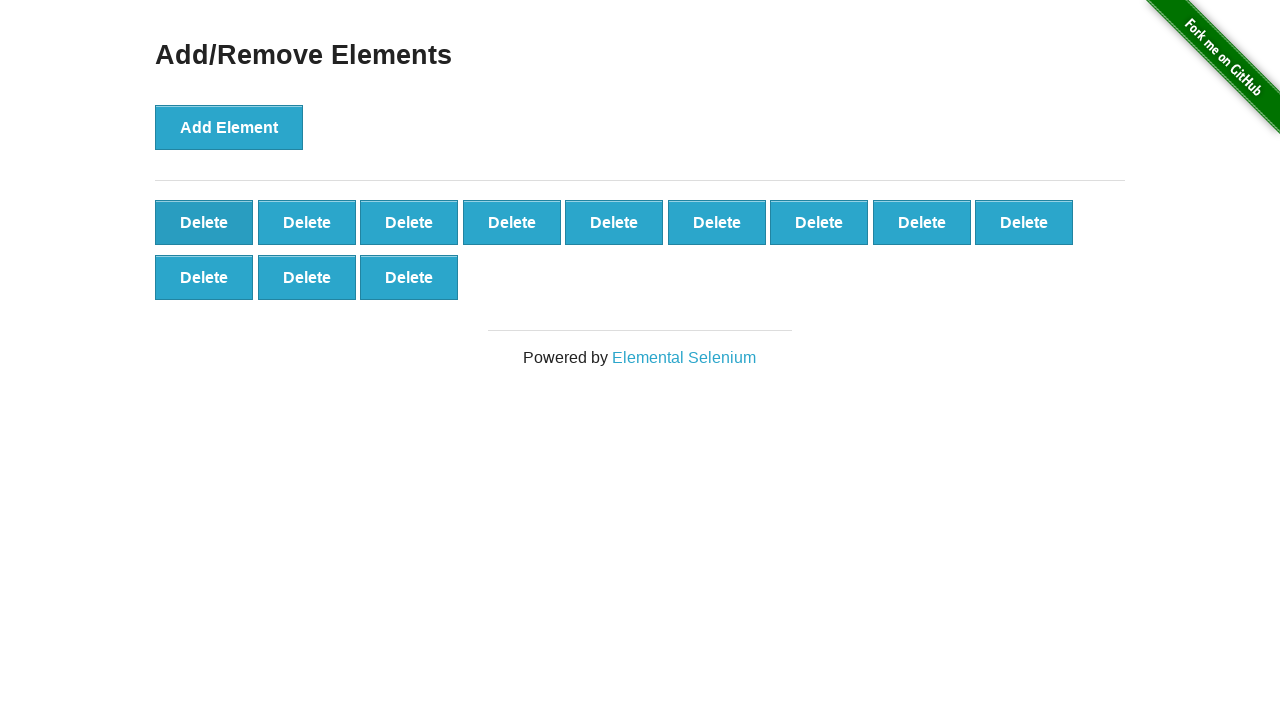

Clicked 'Delete' button to remove element (iteration 9/15) at (204, 222) on .added-manually >> nth=0
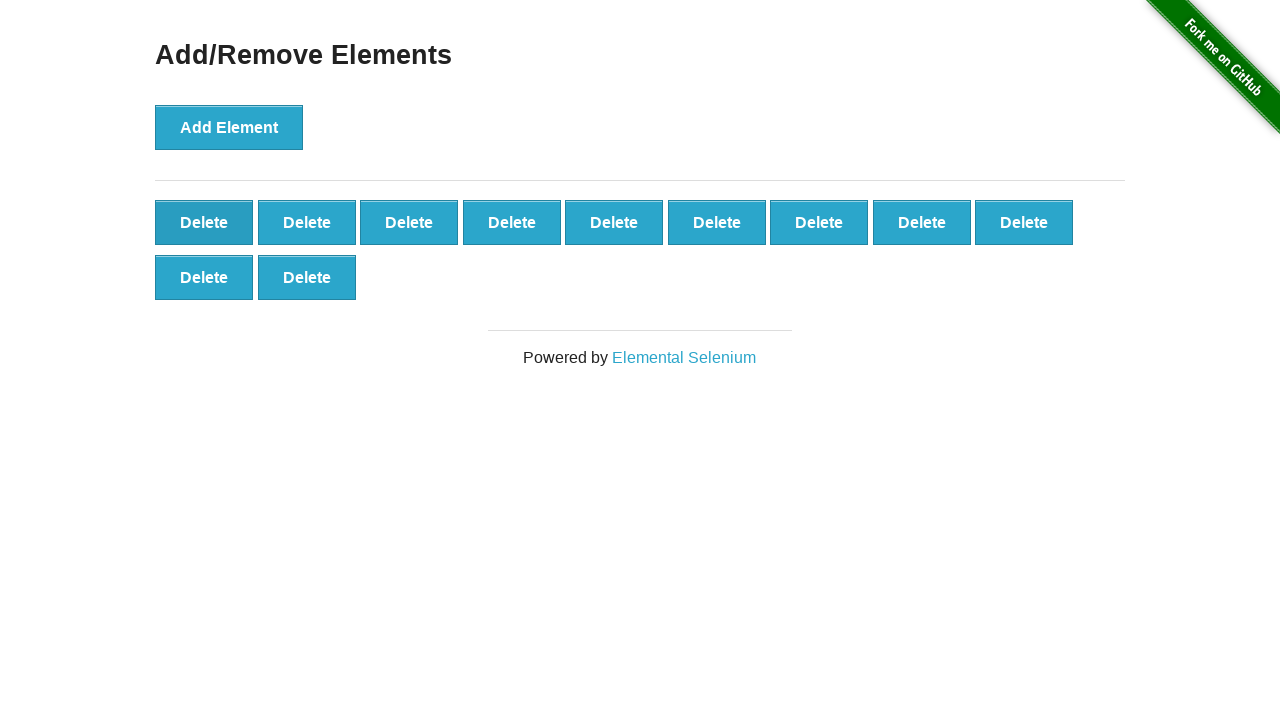

Clicked 'Delete' button to remove element (iteration 10/15) at (204, 222) on .added-manually >> nth=0
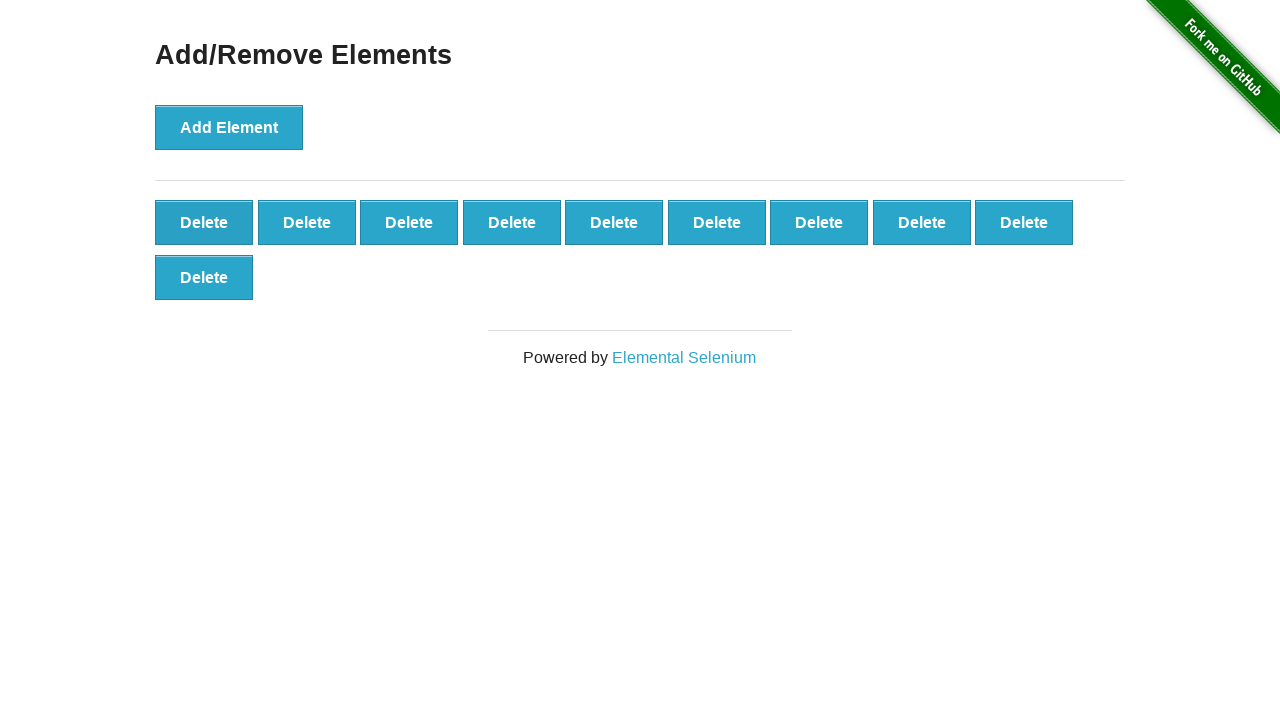

Clicked 'Delete' button to remove element (iteration 11/15) at (204, 222) on .added-manually >> nth=0
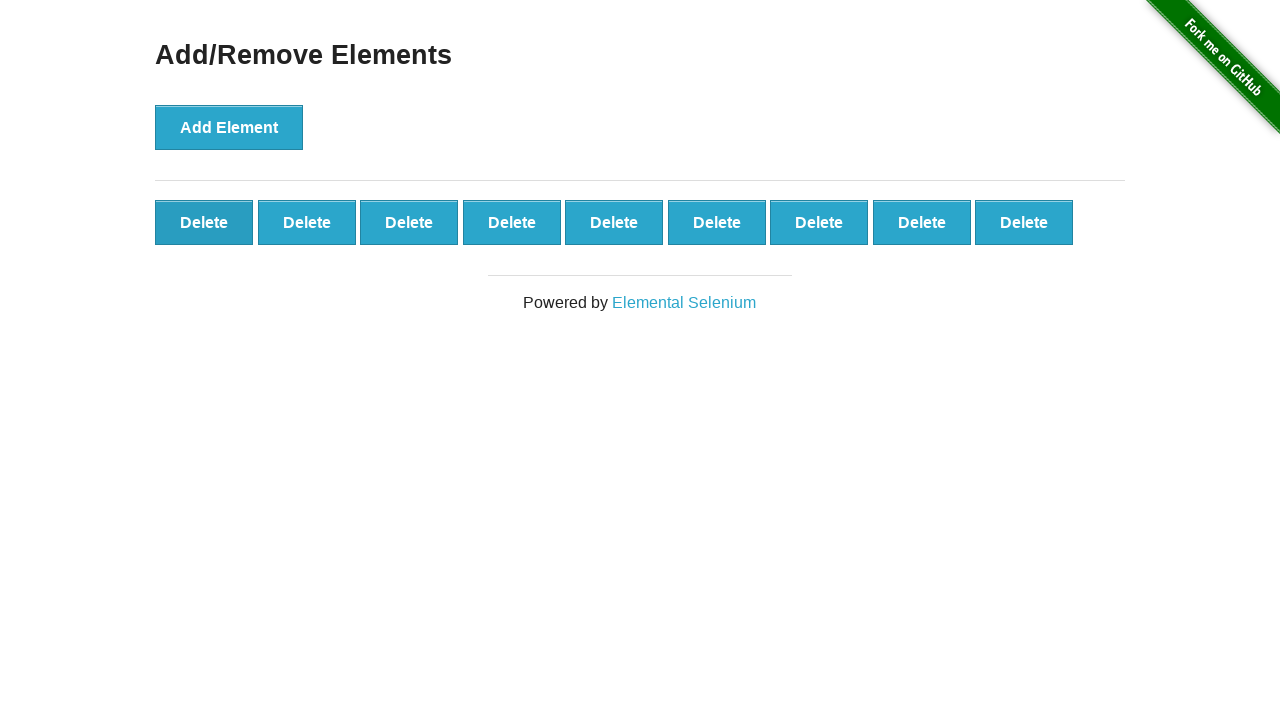

Clicked 'Delete' button to remove element (iteration 12/15) at (204, 222) on .added-manually >> nth=0
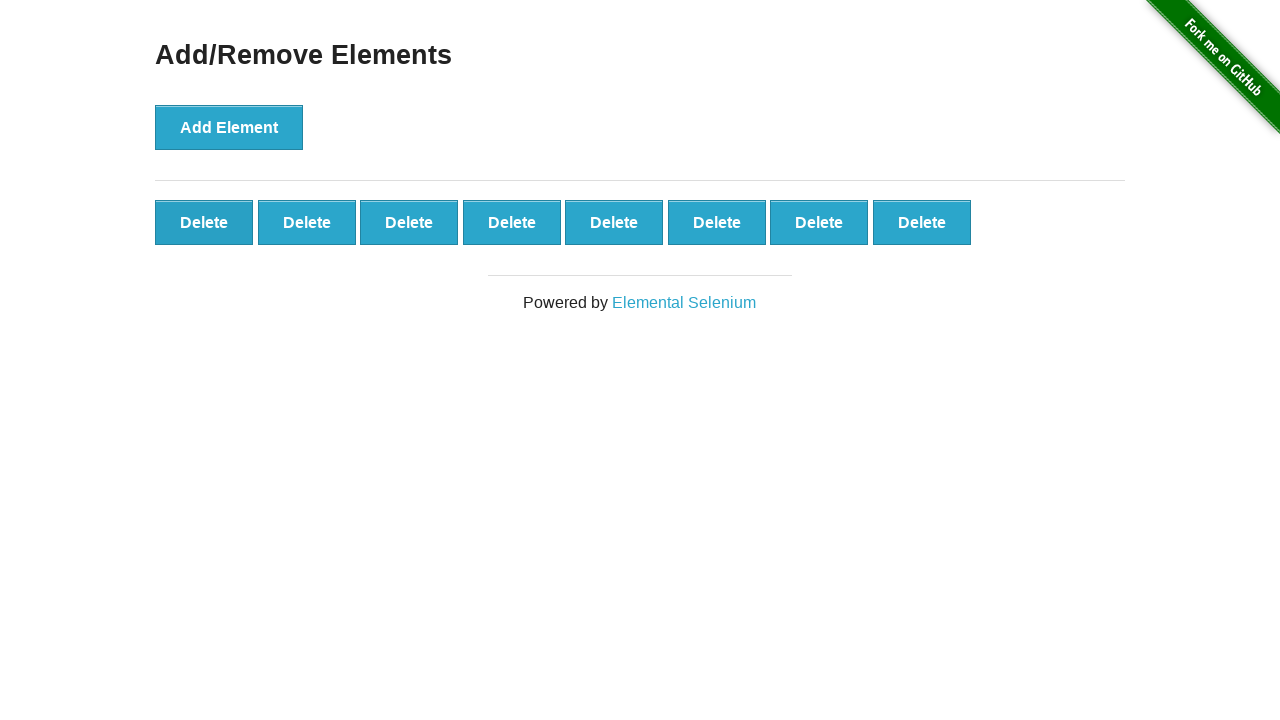

Clicked 'Delete' button to remove element (iteration 13/15) at (204, 222) on .added-manually >> nth=0
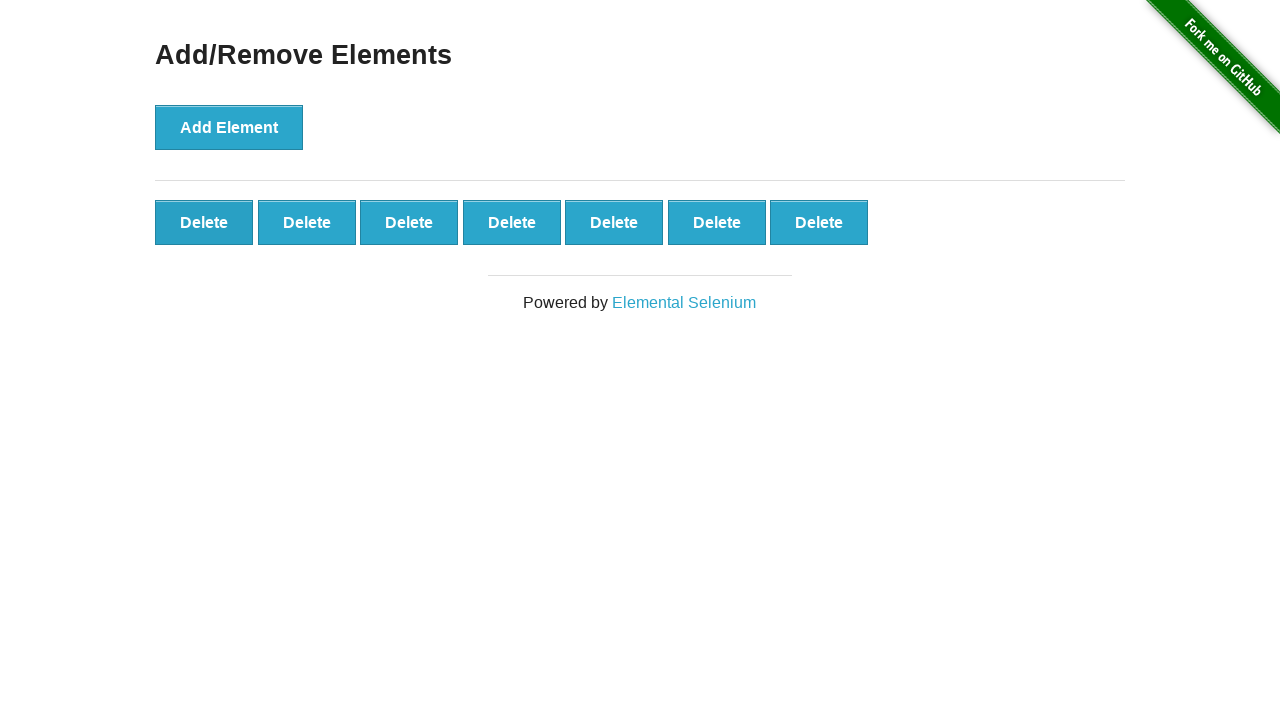

Clicked 'Delete' button to remove element (iteration 14/15) at (204, 222) on .added-manually >> nth=0
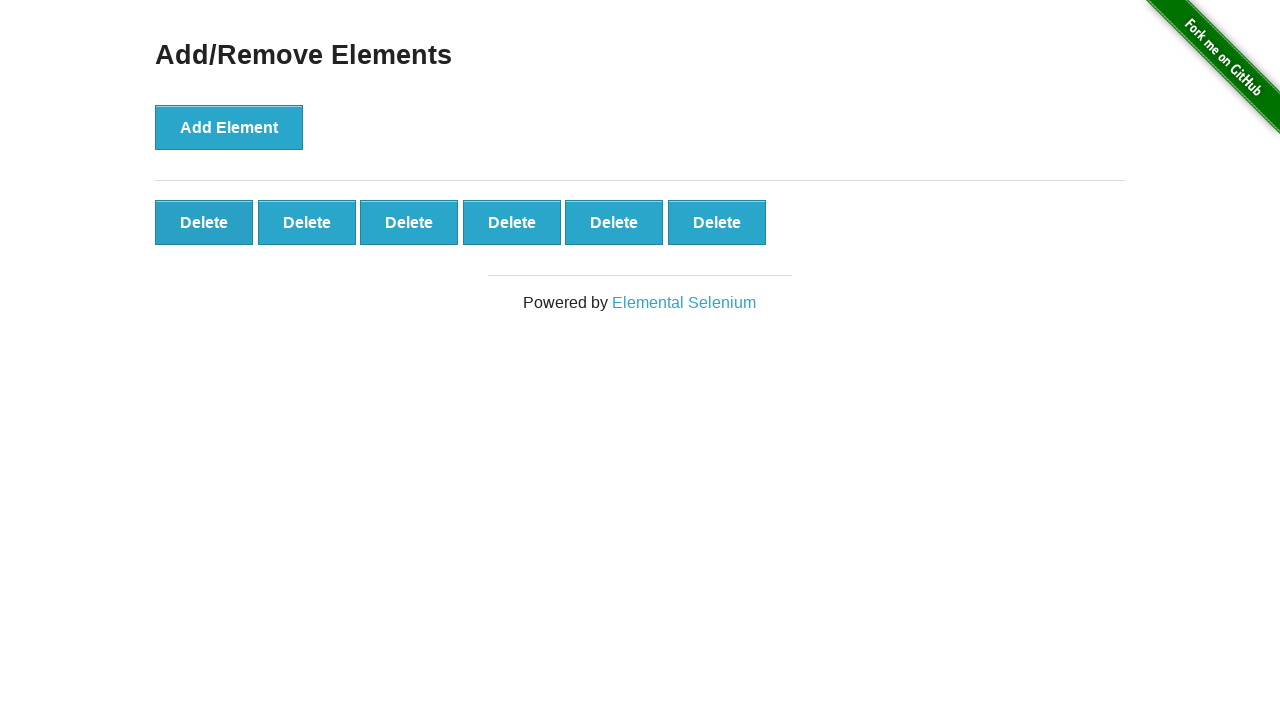

Clicked 'Delete' button to remove element (iteration 15/15) at (204, 222) on .added-manually >> nth=0
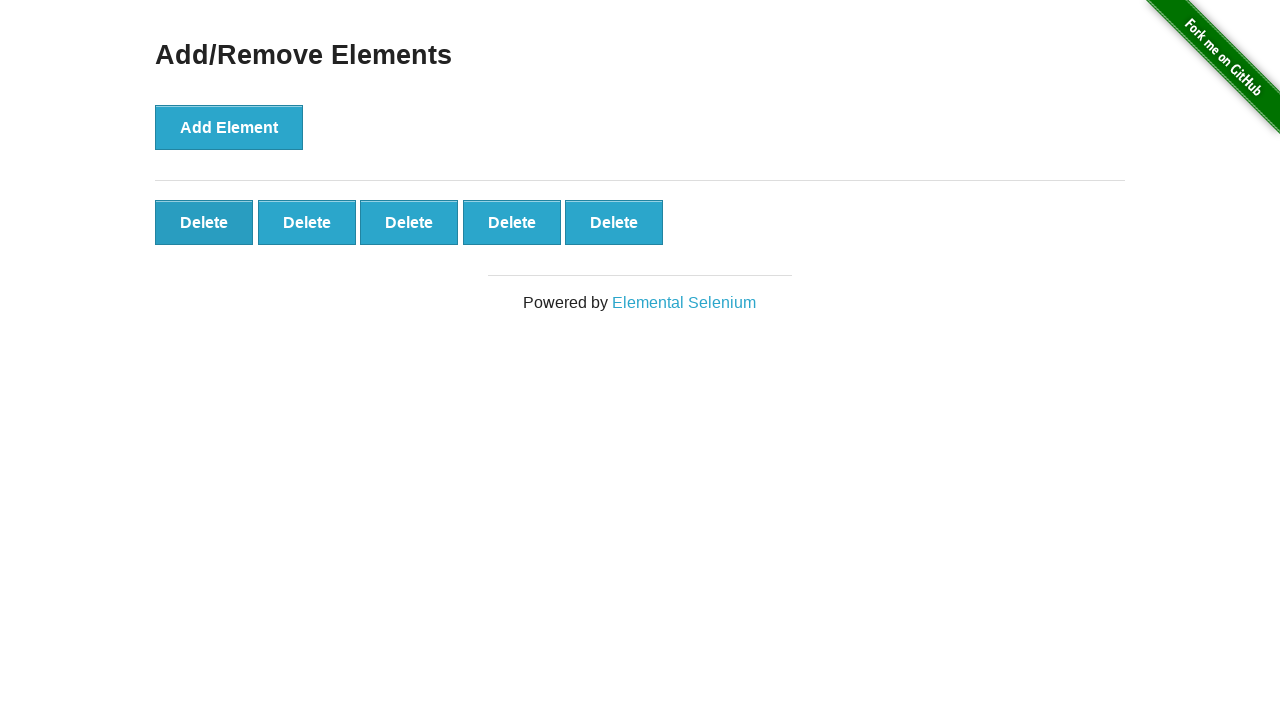

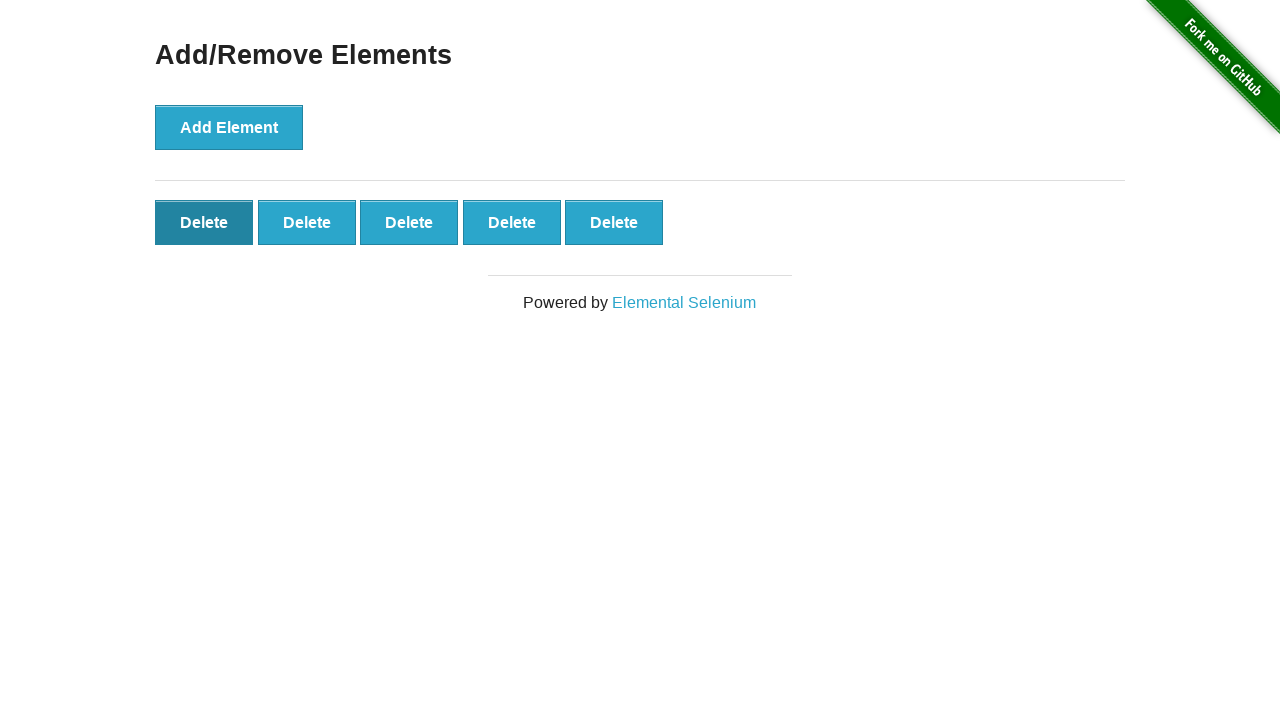